Tests weather history page dropdown interactions by selecting a year and cycling through all 12 months, verifying that the history table loads for each selection.

Starting URL: https://tianqi.2345.com/wea_history/54511.htm

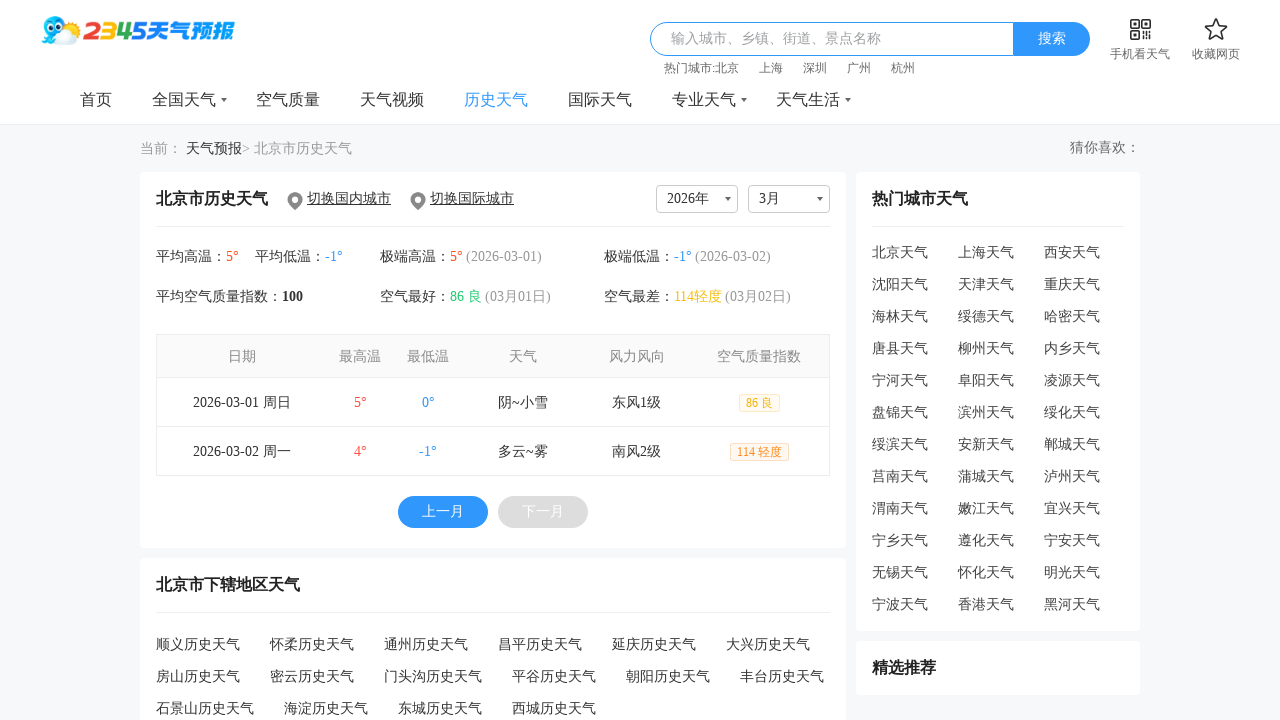

Year dropdown loaded
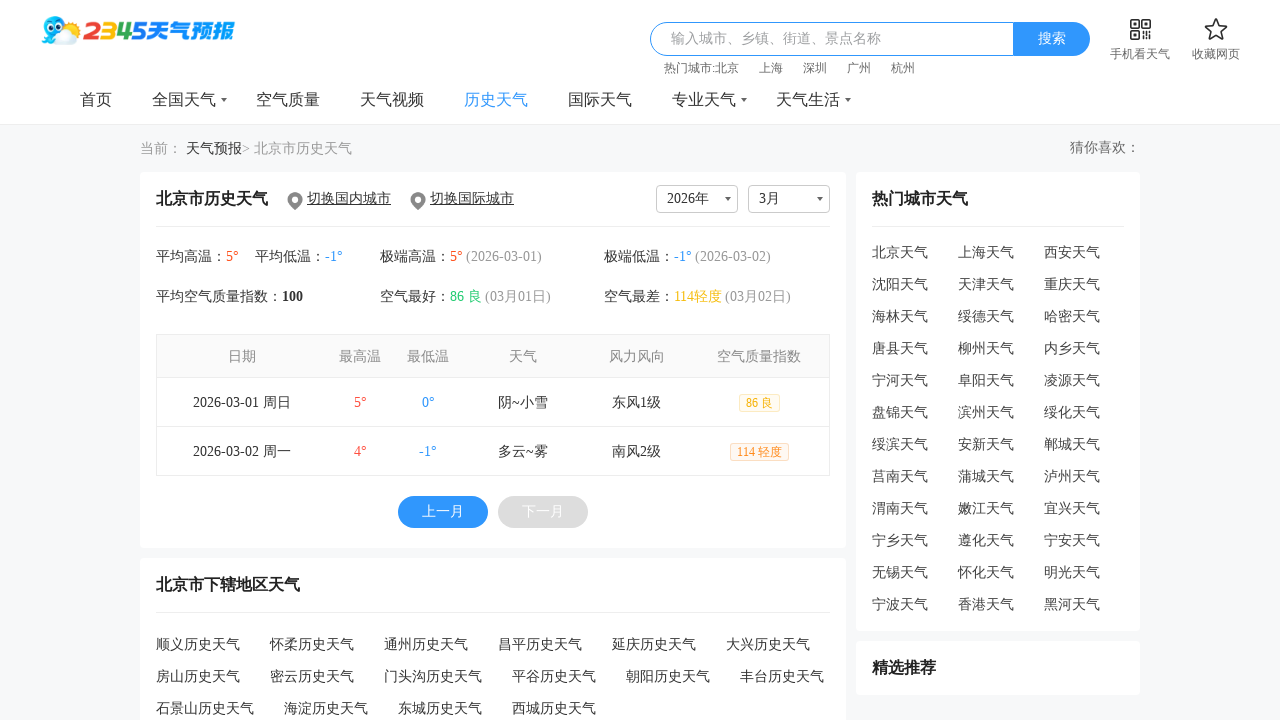

Clicked year dropdown to open it at (696, 199) on #js_yearVal
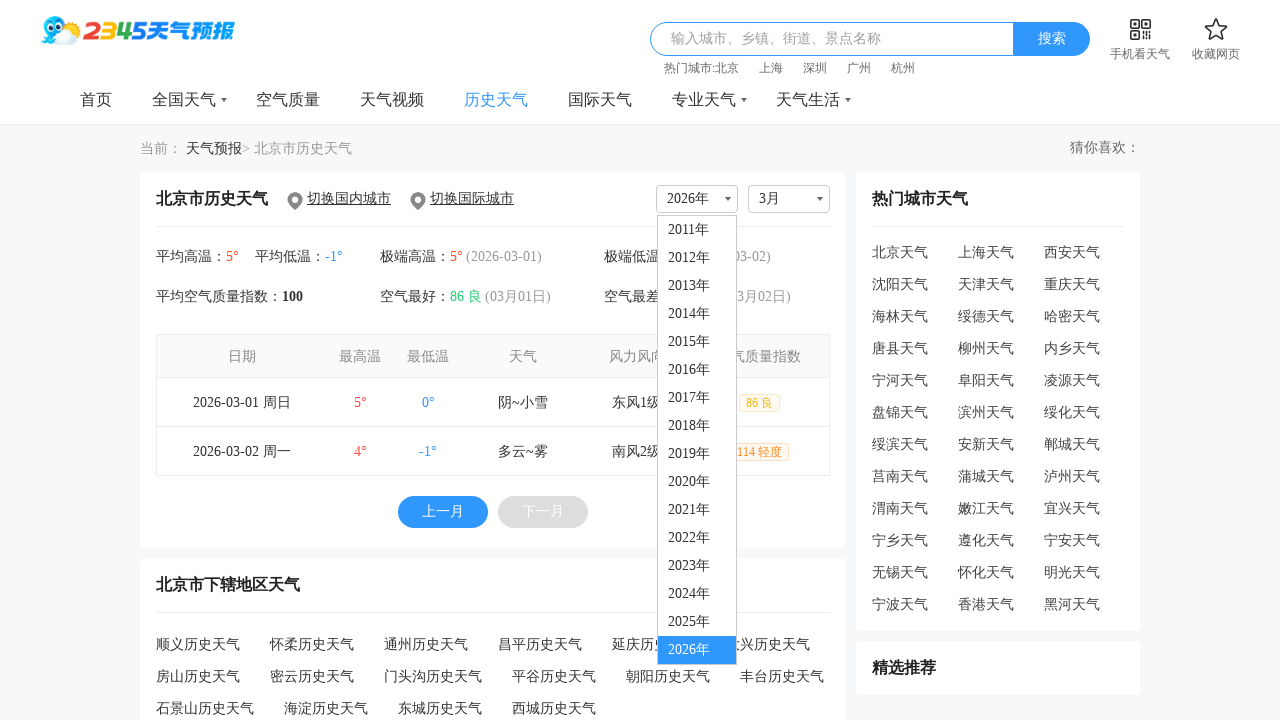

Selected year 2024 from dropdown at (697, 594) on #js_yearVal+.js_selectDown a:has-text('2024年')
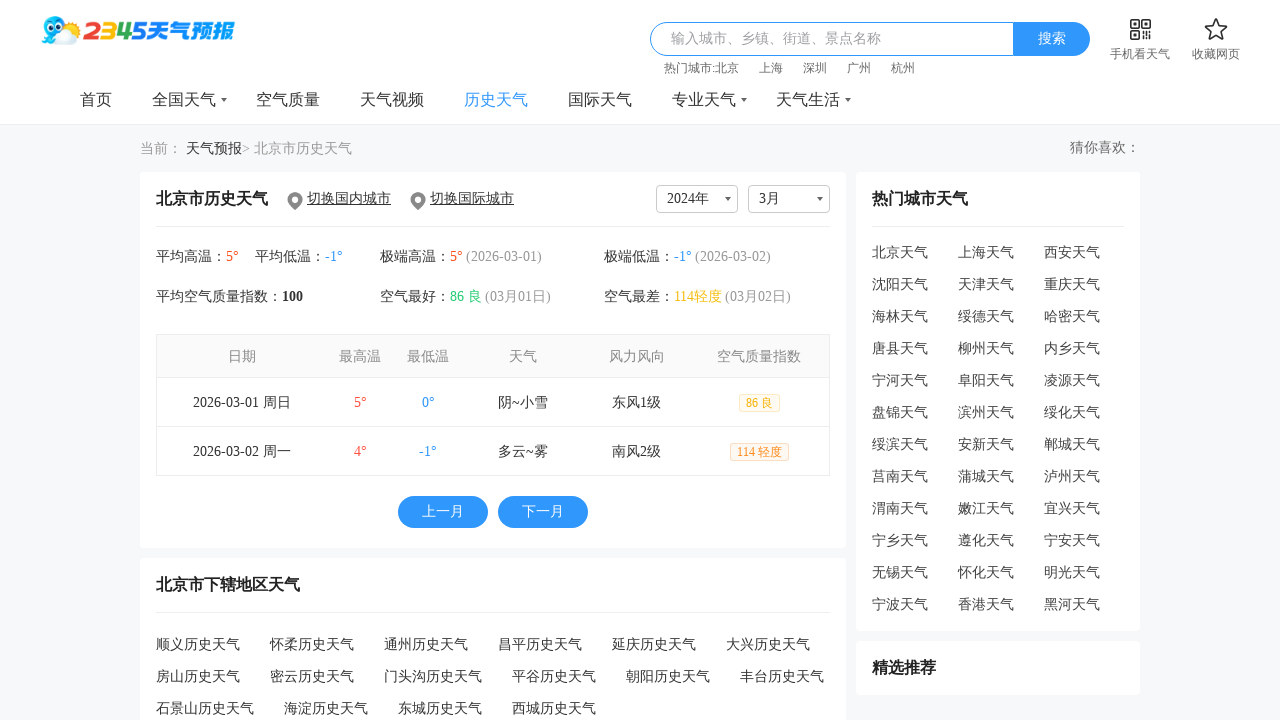

Clicked month dropdown to open it at (788, 199) on #js_monthVal
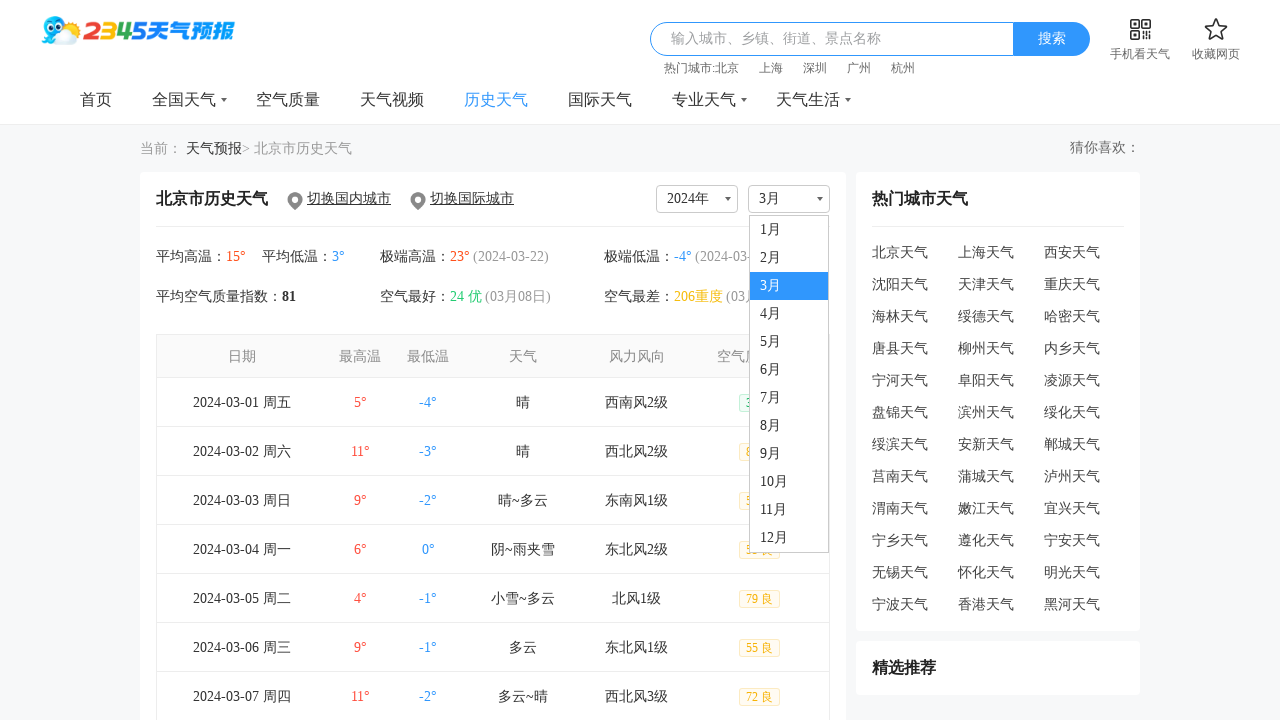

Removed existing history table to ensure fresh data loads
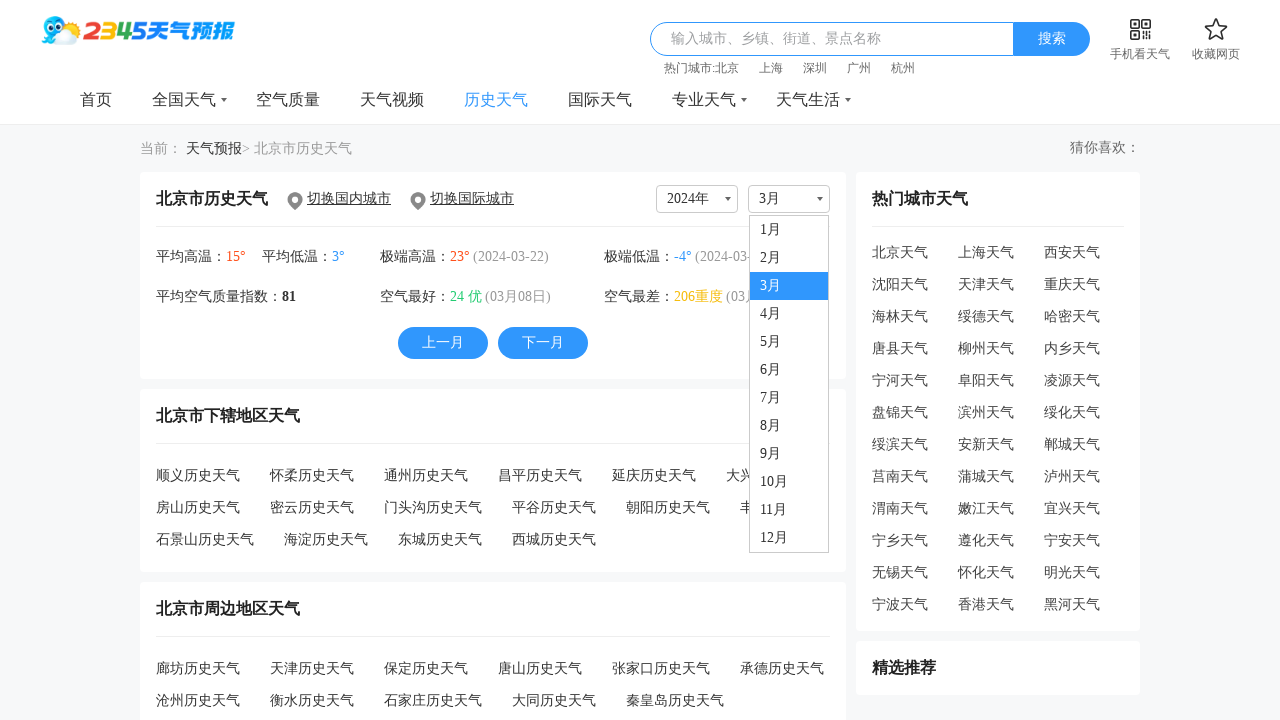

Selected month 1 from dropdown at (789, 230) on #js_monthVal+.js_selectDown a:has-text('1月')
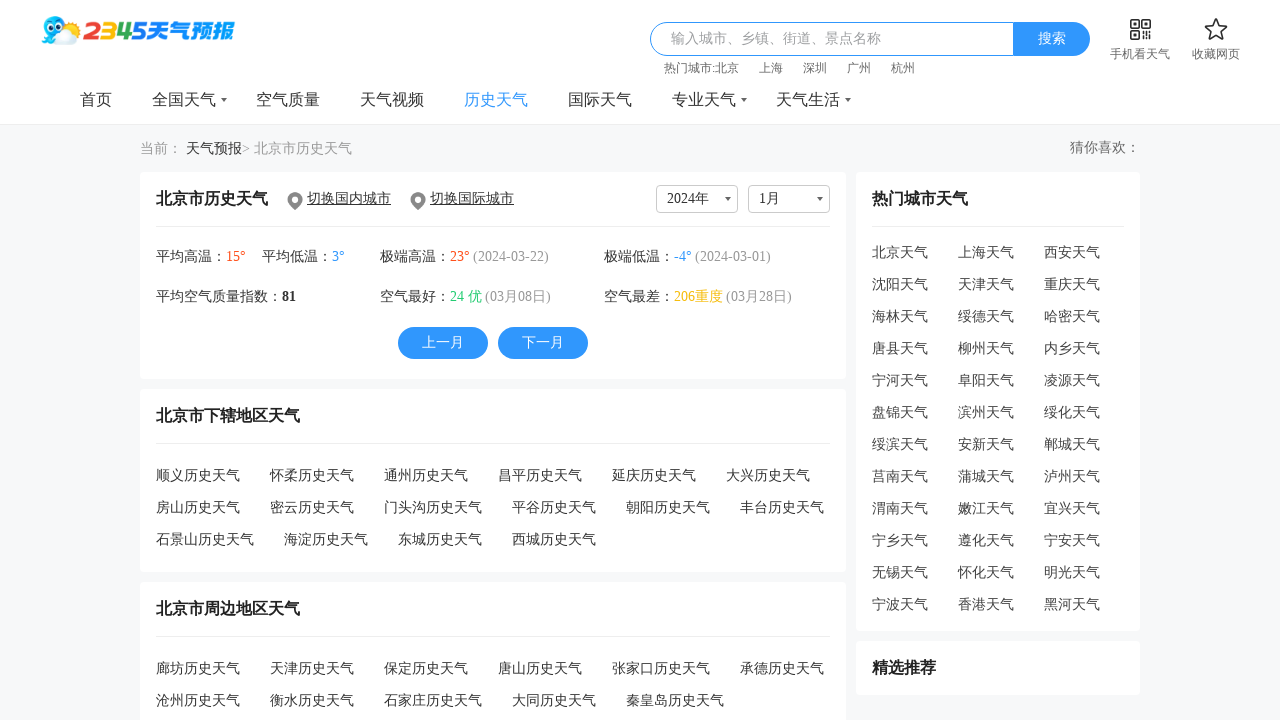

Weather history table loaded for month 1
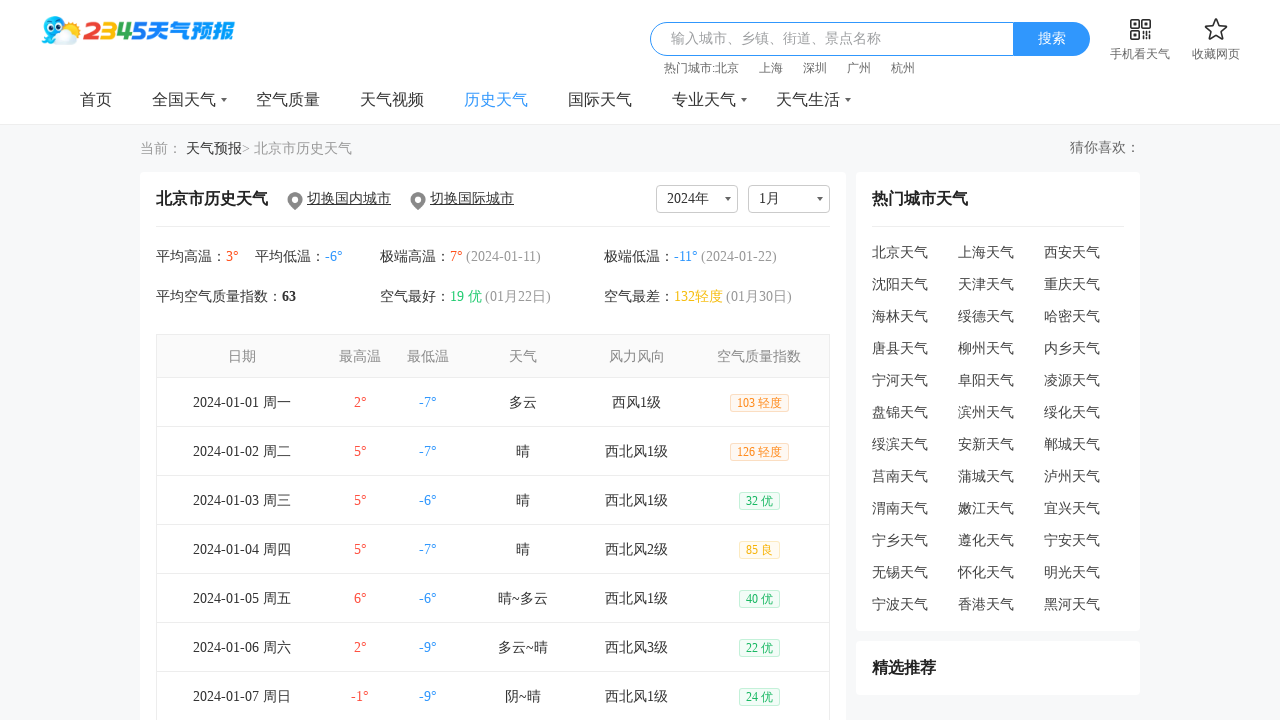

Clicked month dropdown to open it at (788, 199) on #js_monthVal
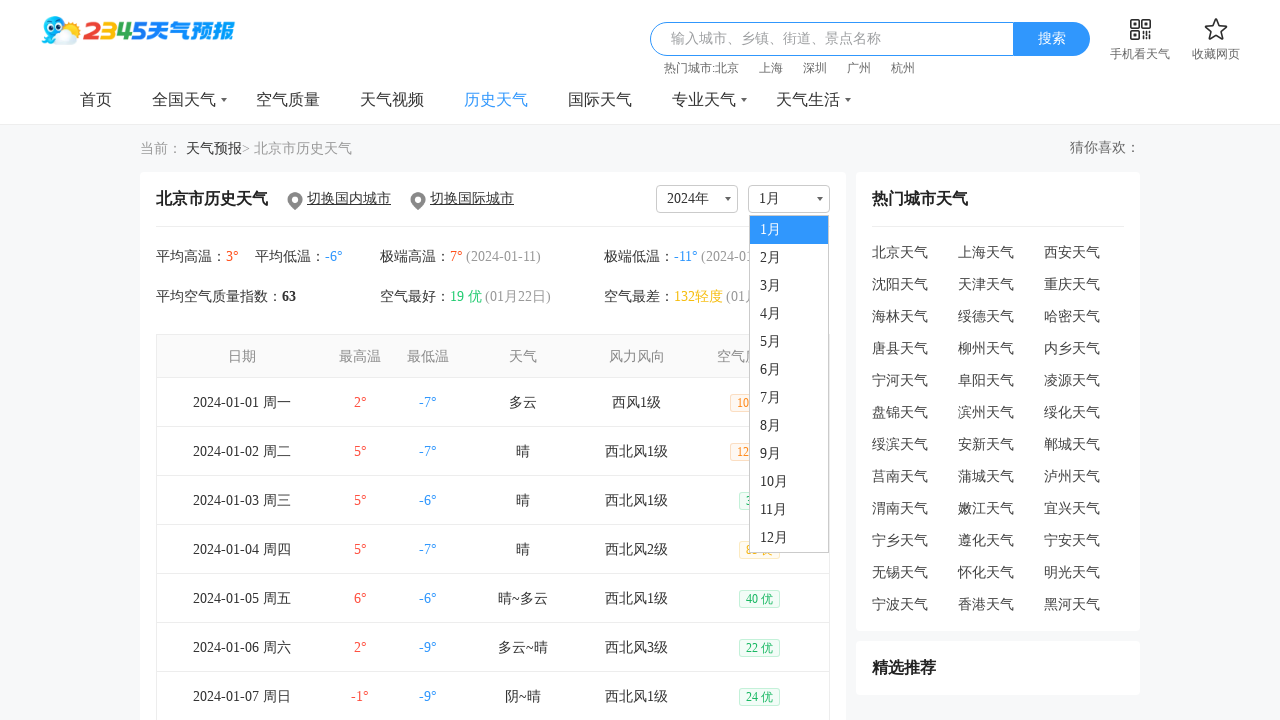

Removed existing history table to ensure fresh data loads
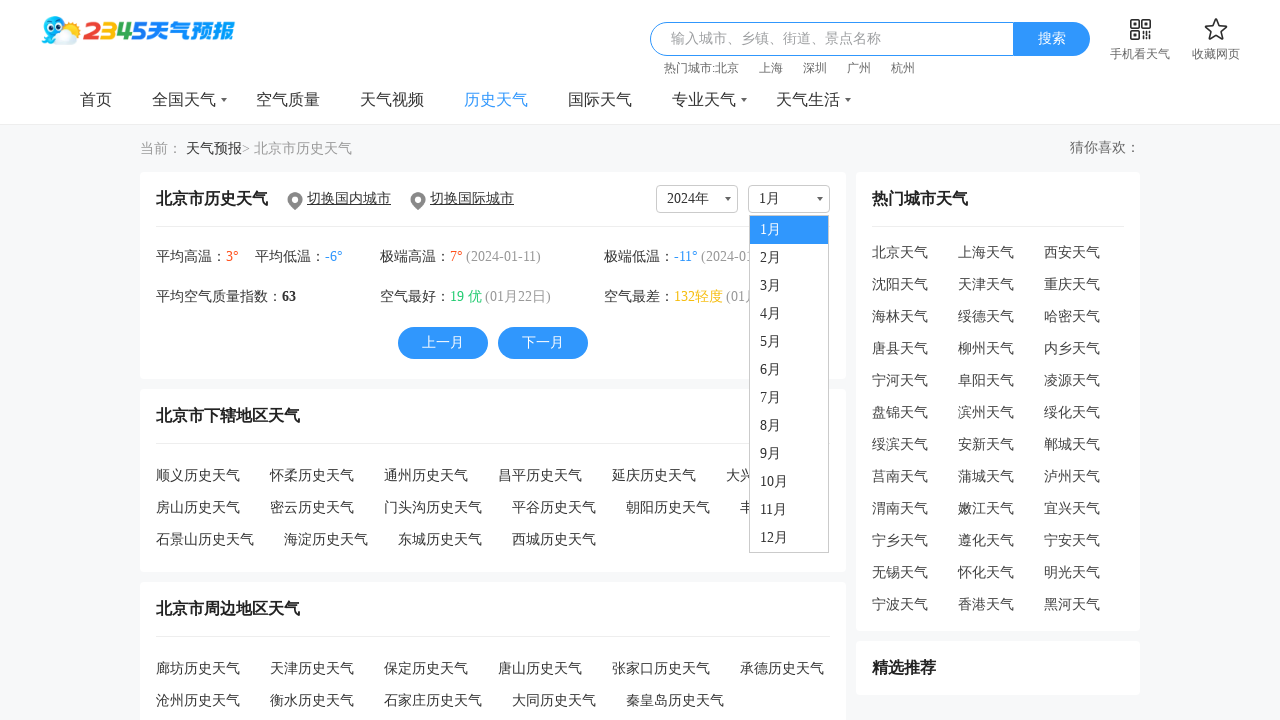

Selected month 2 from dropdown at (789, 258) on #js_monthVal+.js_selectDown a:has-text('2月')
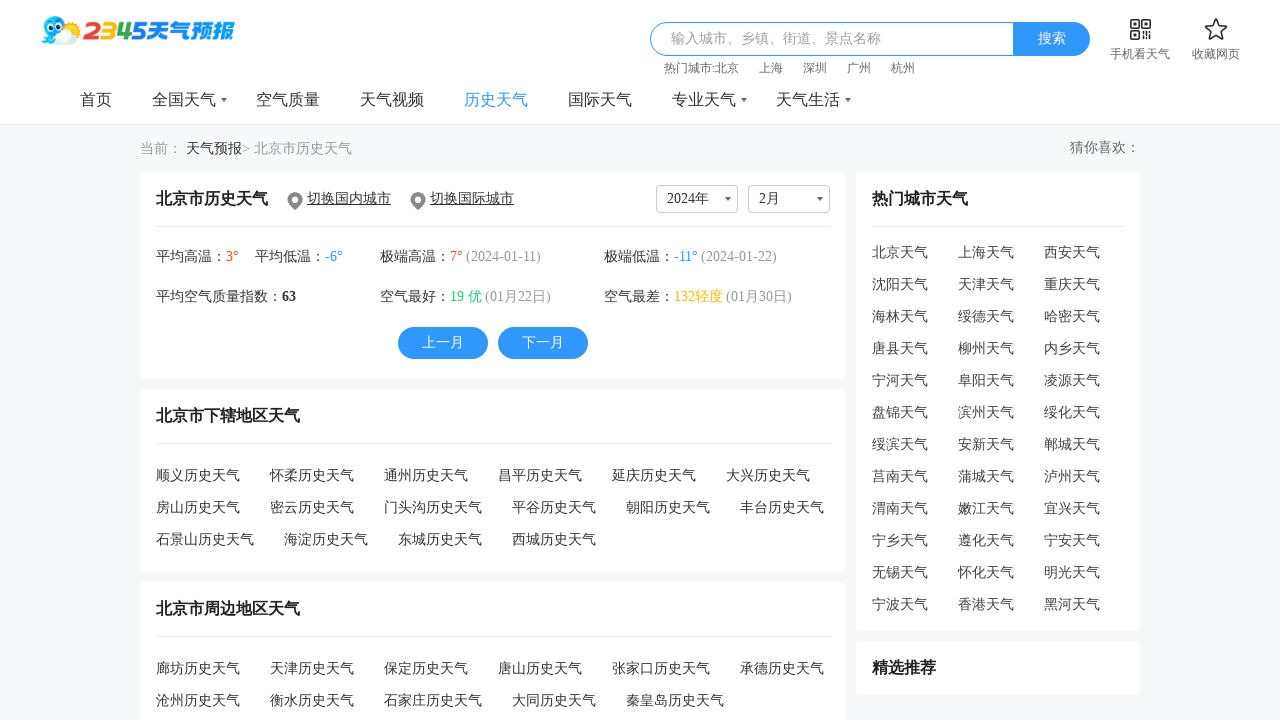

Weather history table loaded for month 2
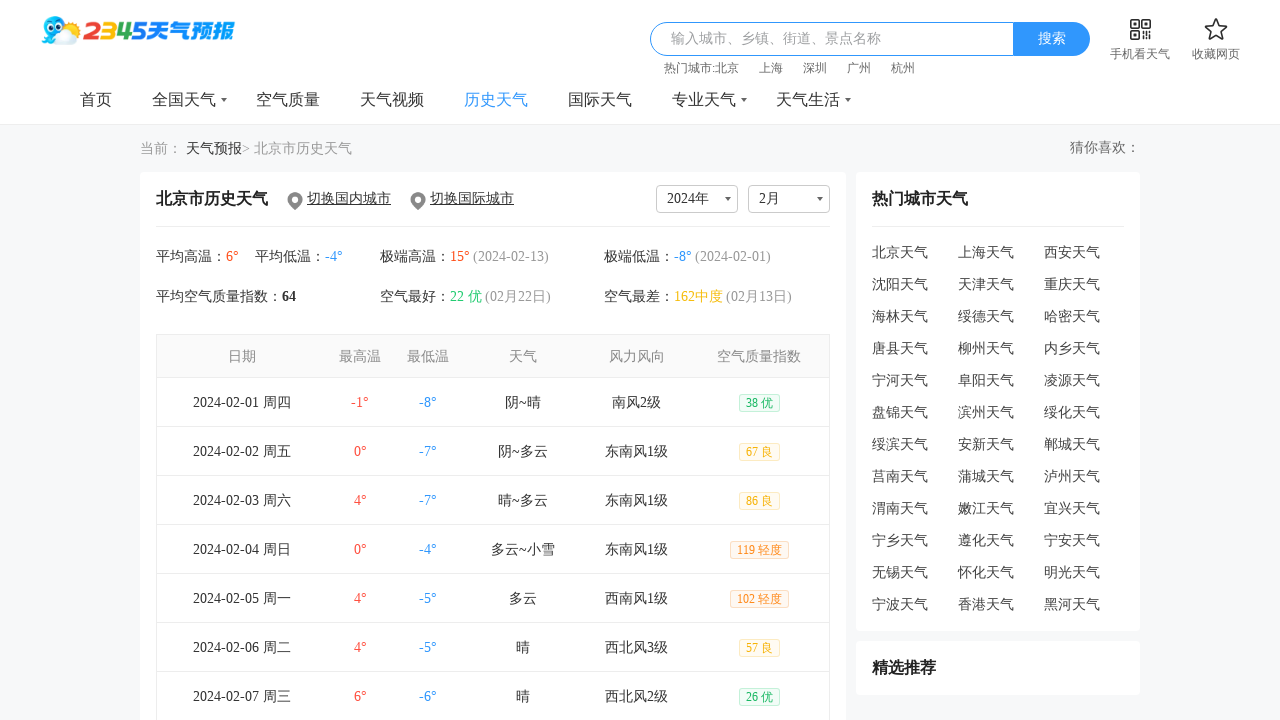

Clicked month dropdown to open it at (788, 199) on #js_monthVal
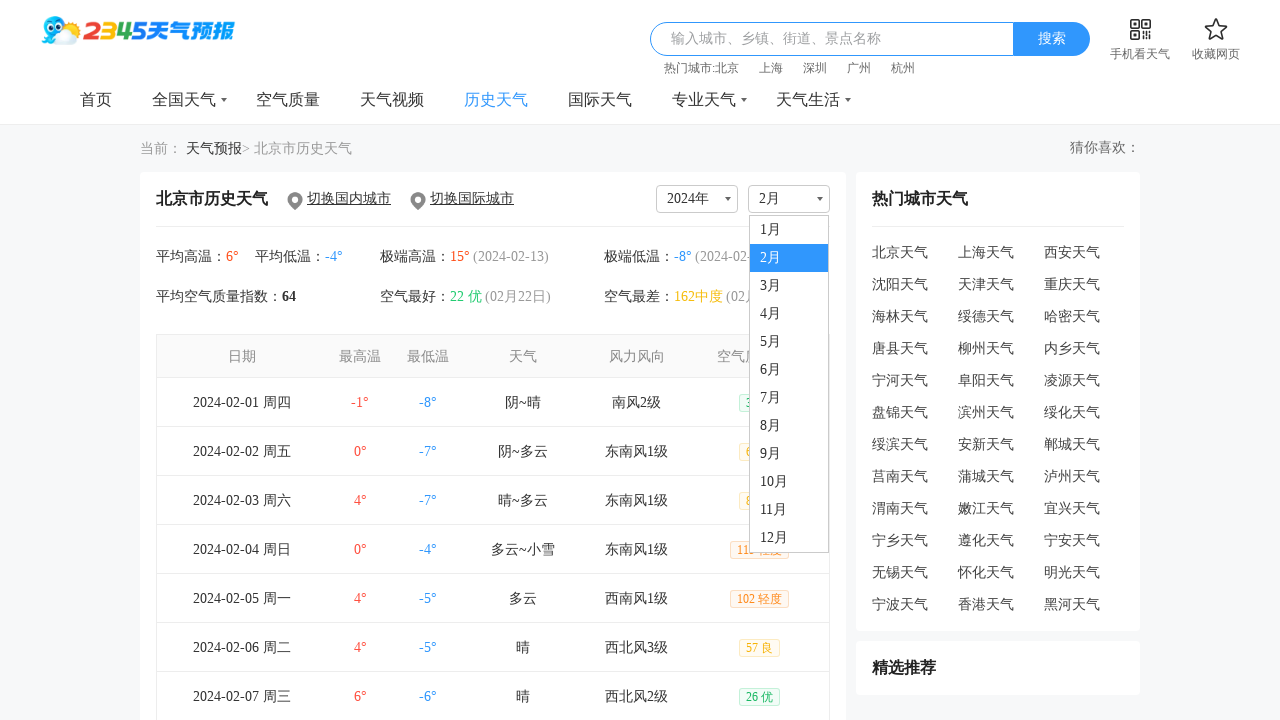

Removed existing history table to ensure fresh data loads
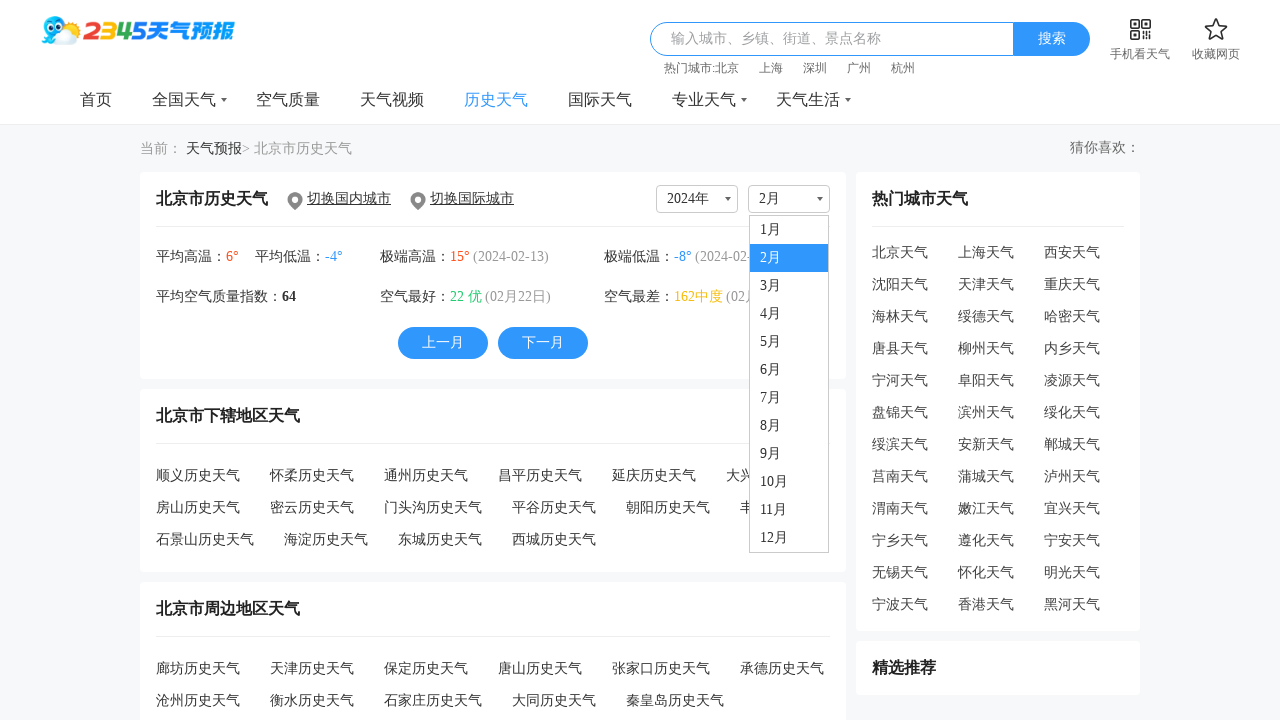

Selected month 3 from dropdown at (789, 286) on #js_monthVal+.js_selectDown a:has-text('3月')
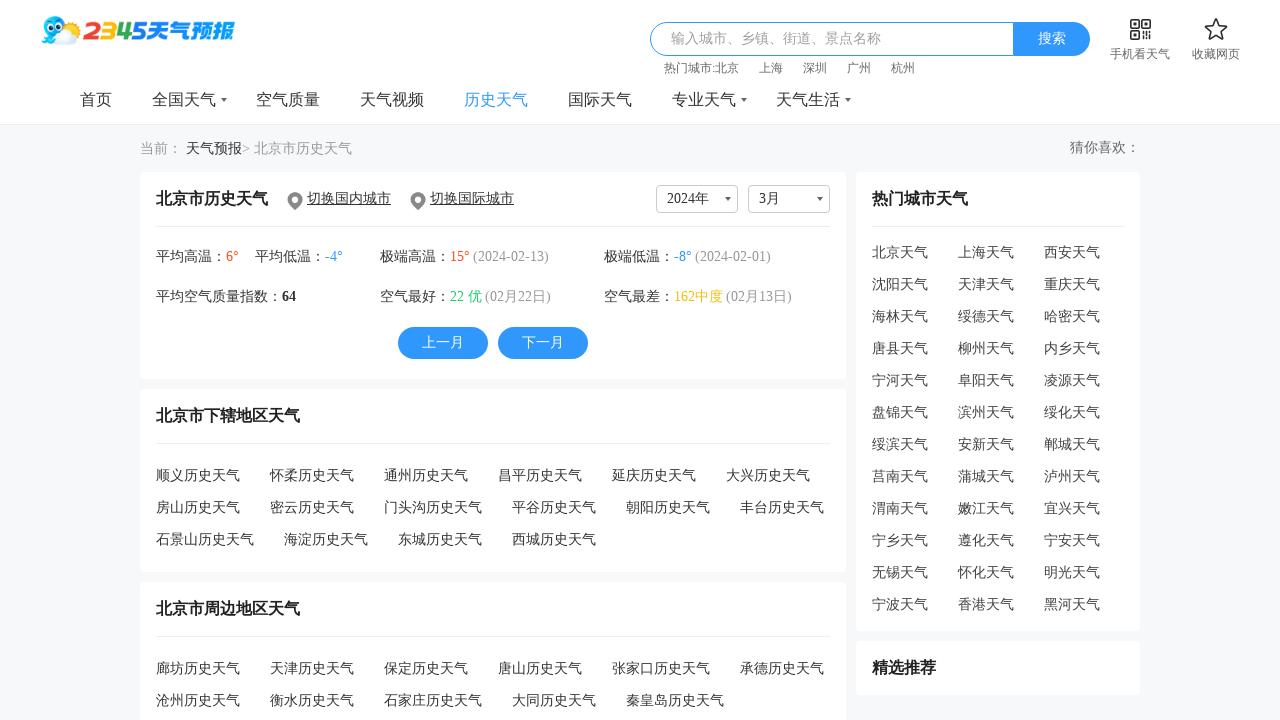

Weather history table loaded for month 3
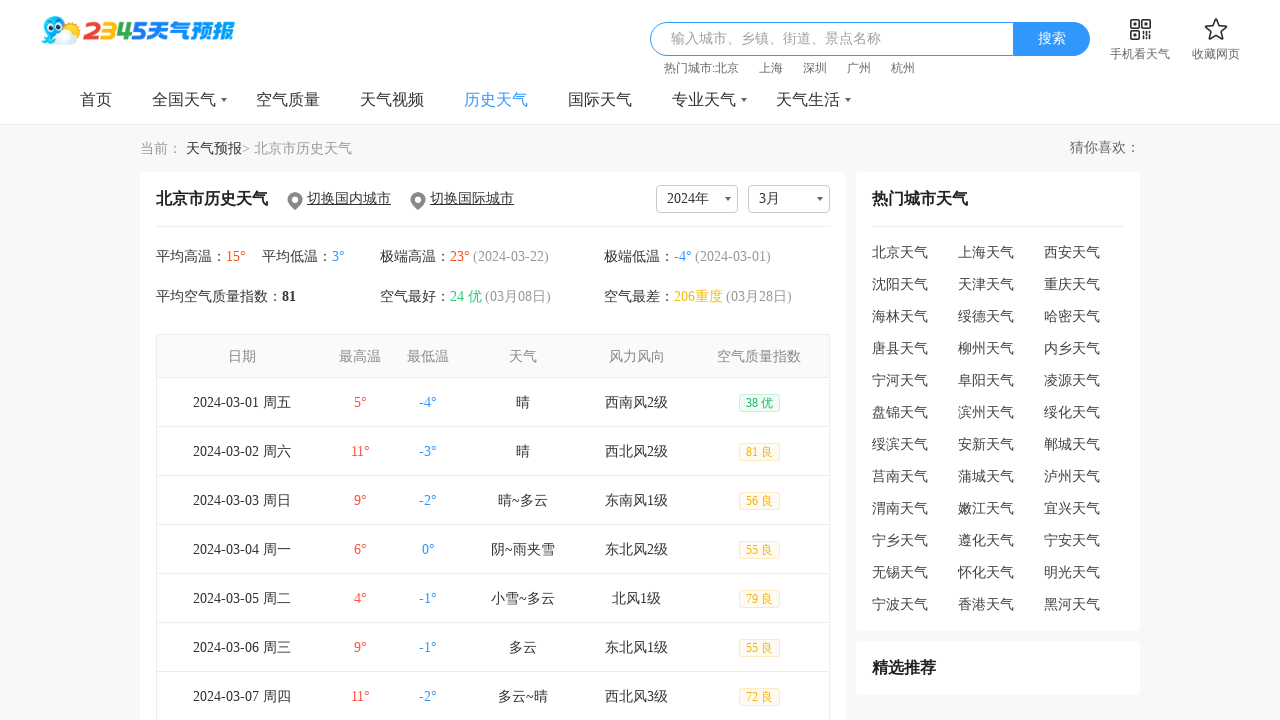

Clicked month dropdown to open it at (788, 199) on #js_monthVal
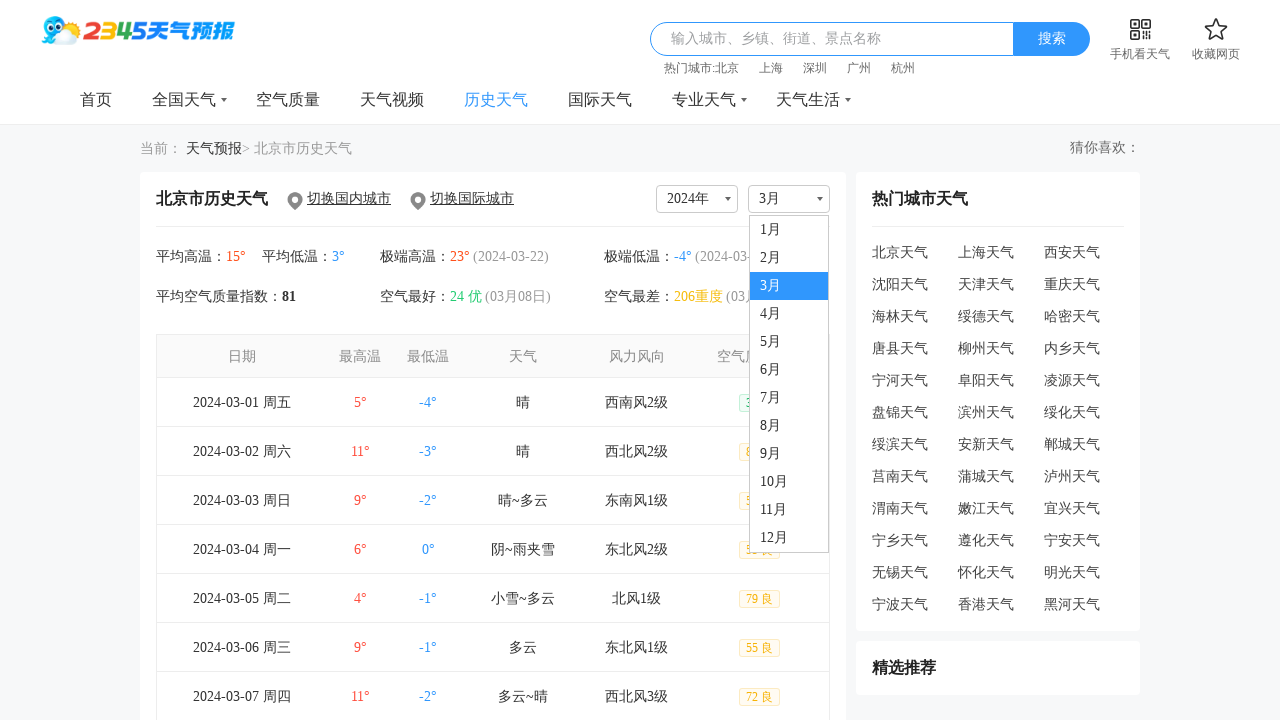

Removed existing history table to ensure fresh data loads
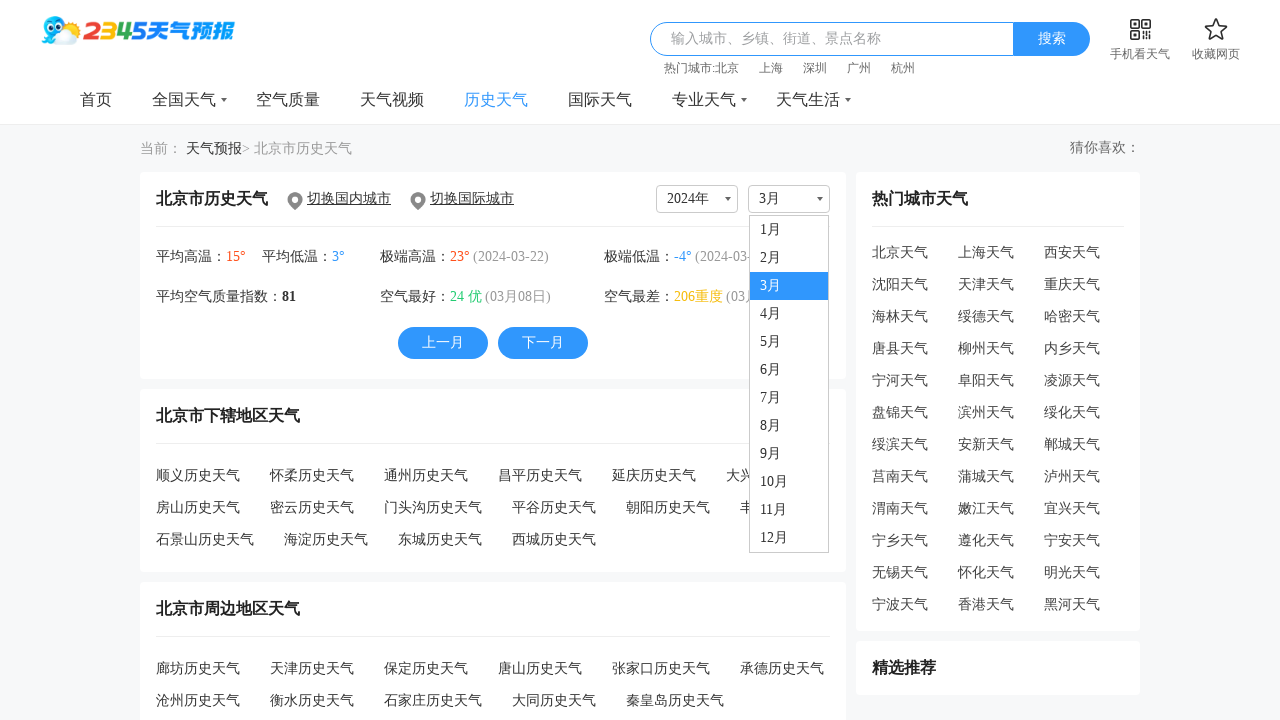

Selected month 4 from dropdown at (789, 314) on #js_monthVal+.js_selectDown a:has-text('4月')
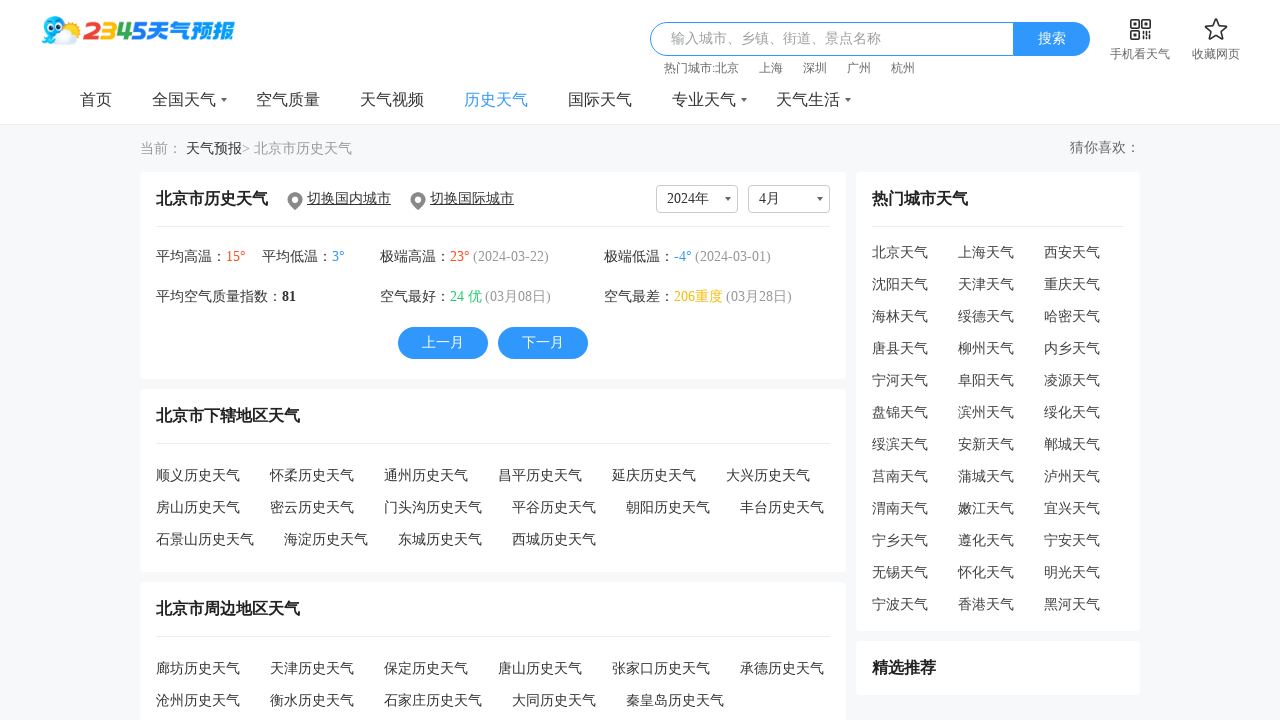

Weather history table loaded for month 4
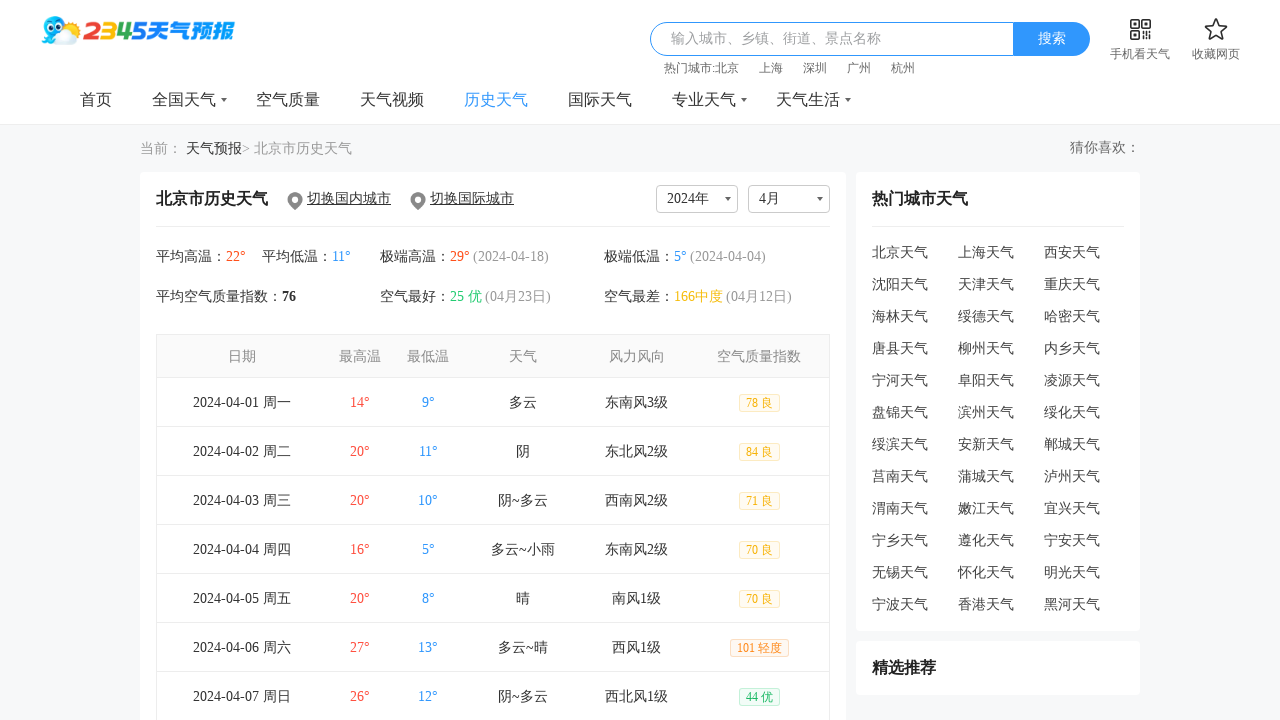

Clicked month dropdown to open it at (788, 199) on #js_monthVal
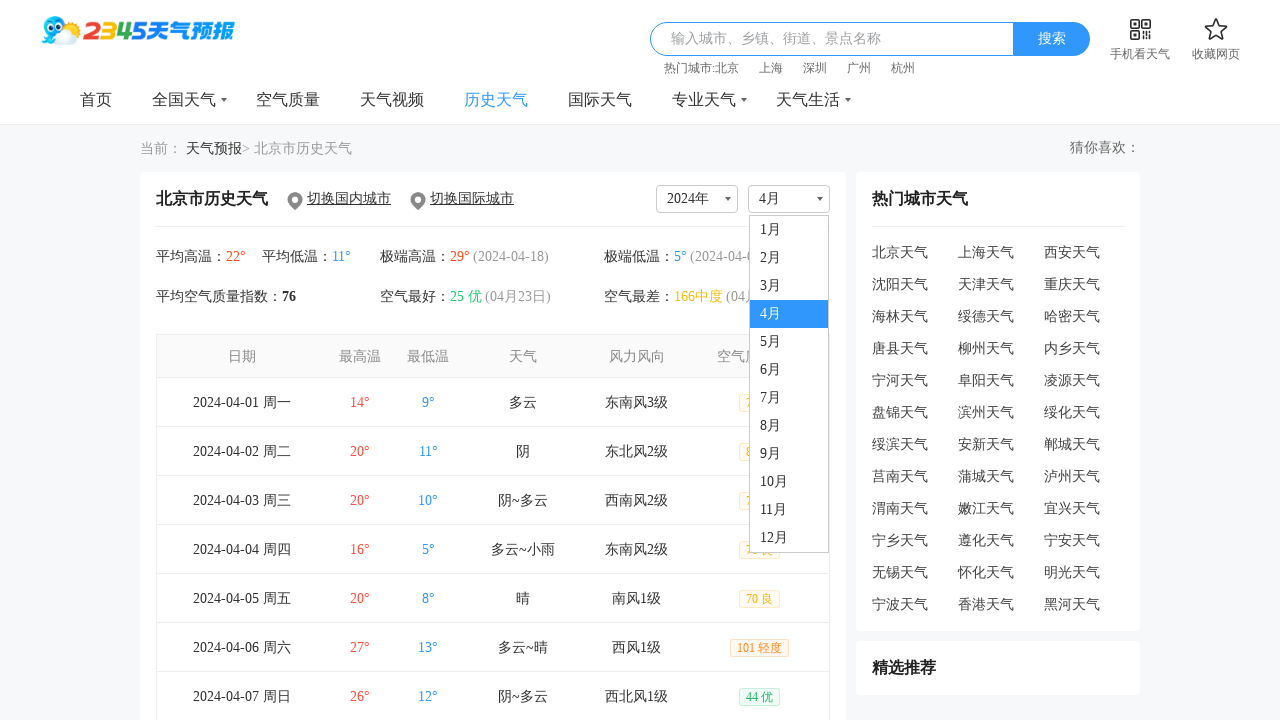

Removed existing history table to ensure fresh data loads
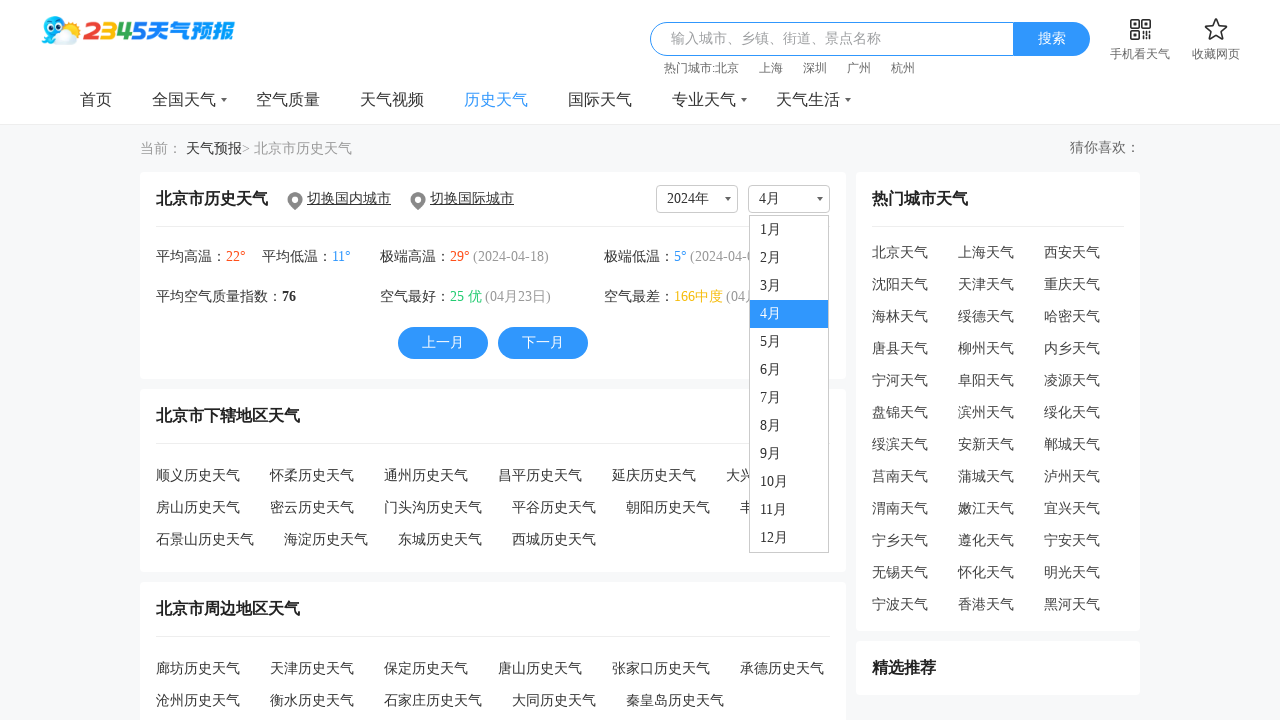

Selected month 5 from dropdown at (789, 342) on #js_monthVal+.js_selectDown a:has-text('5月')
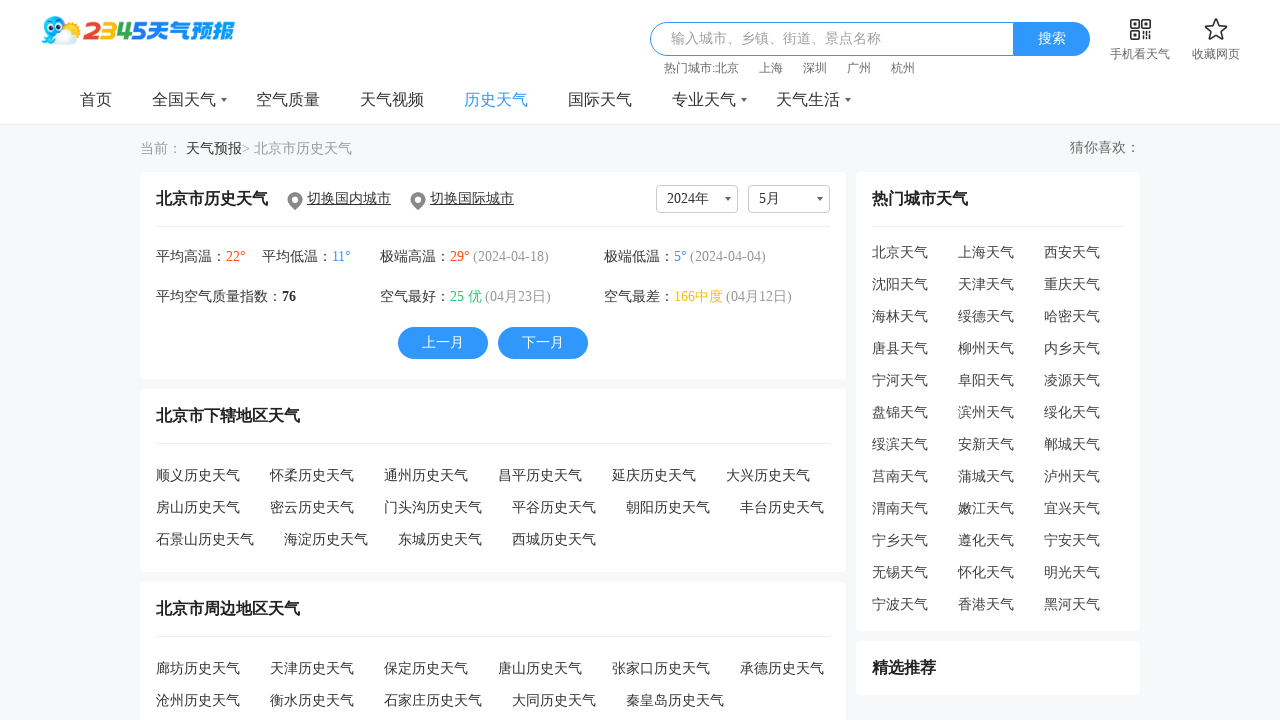

Weather history table loaded for month 5
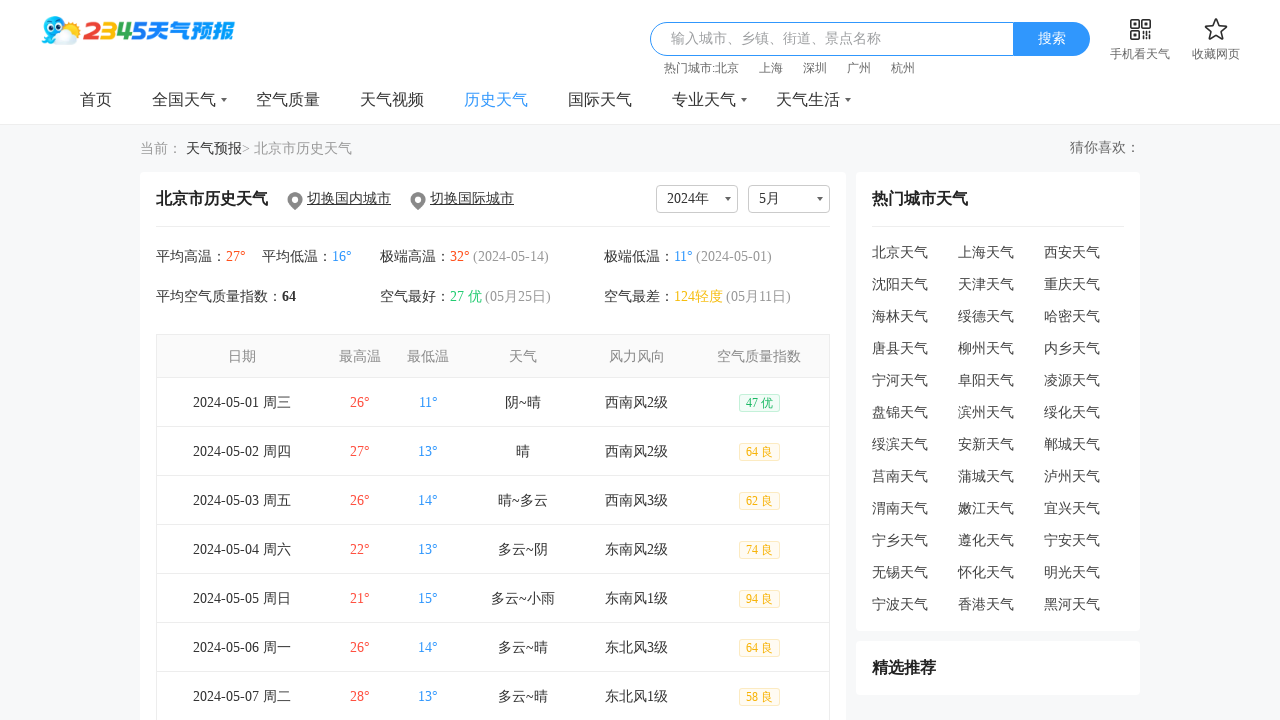

Clicked month dropdown to open it at (788, 199) on #js_monthVal
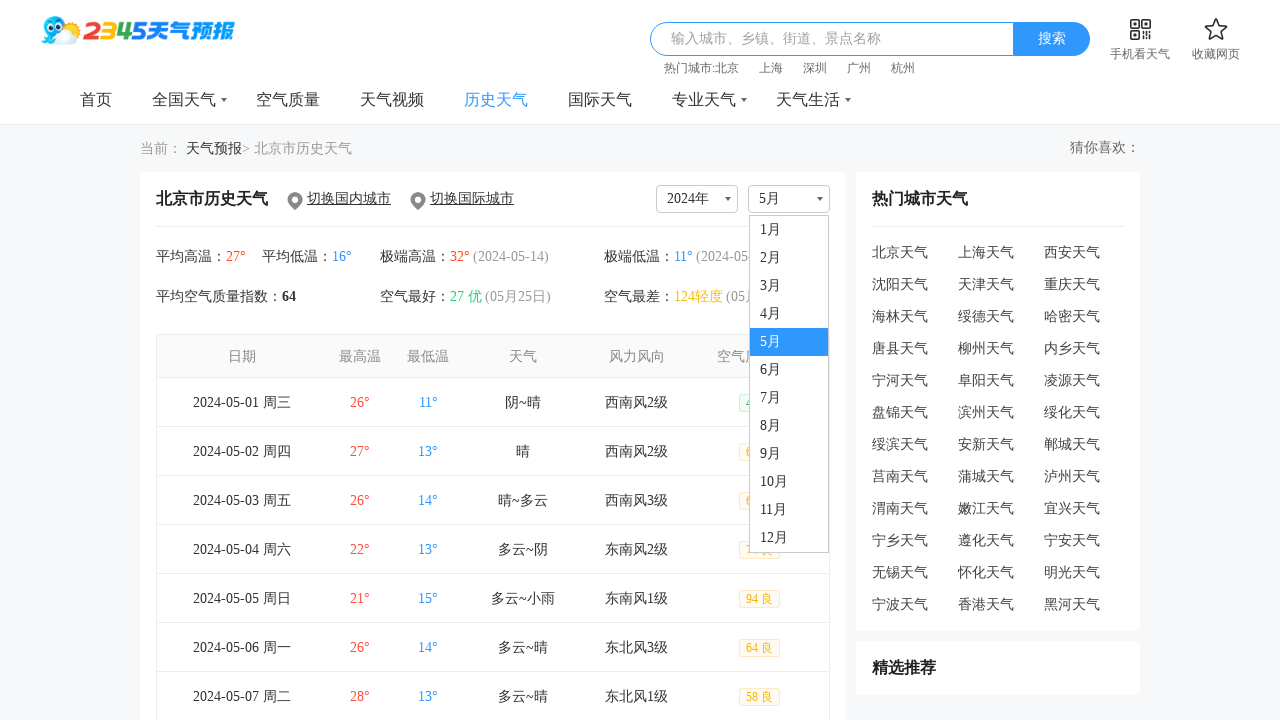

Removed existing history table to ensure fresh data loads
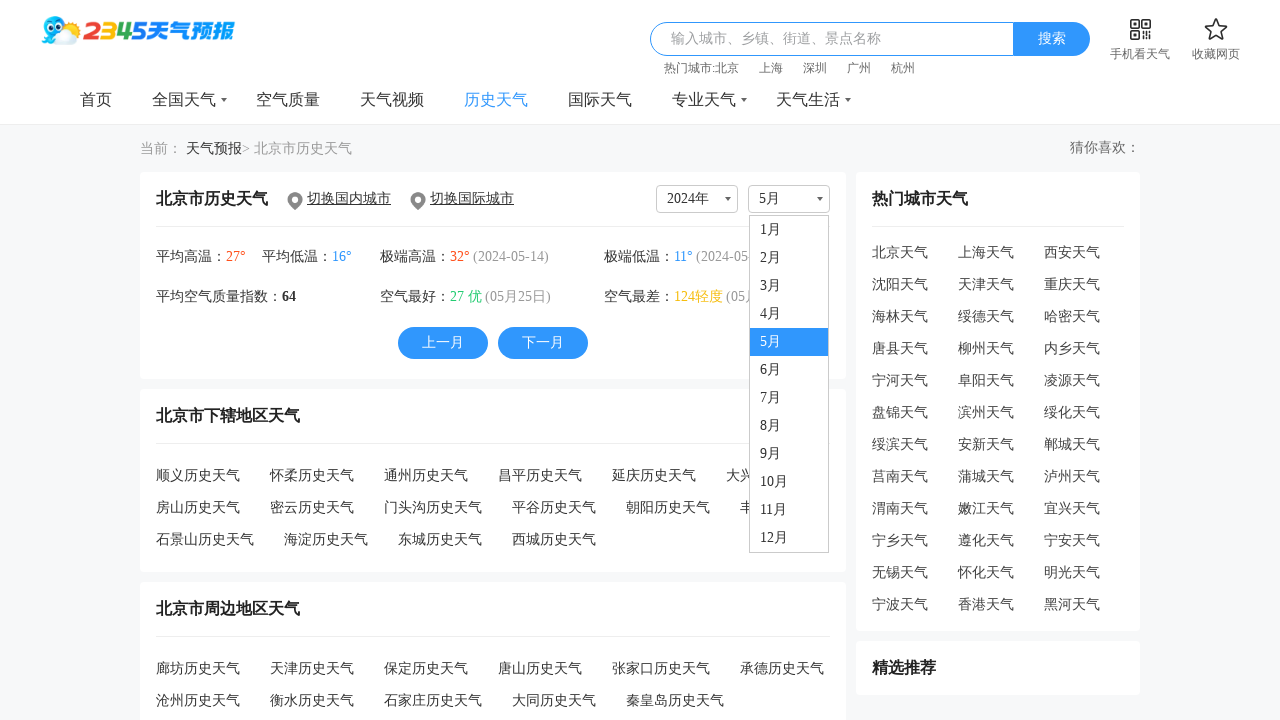

Selected month 6 from dropdown at (789, 370) on #js_monthVal+.js_selectDown a:has-text('6月')
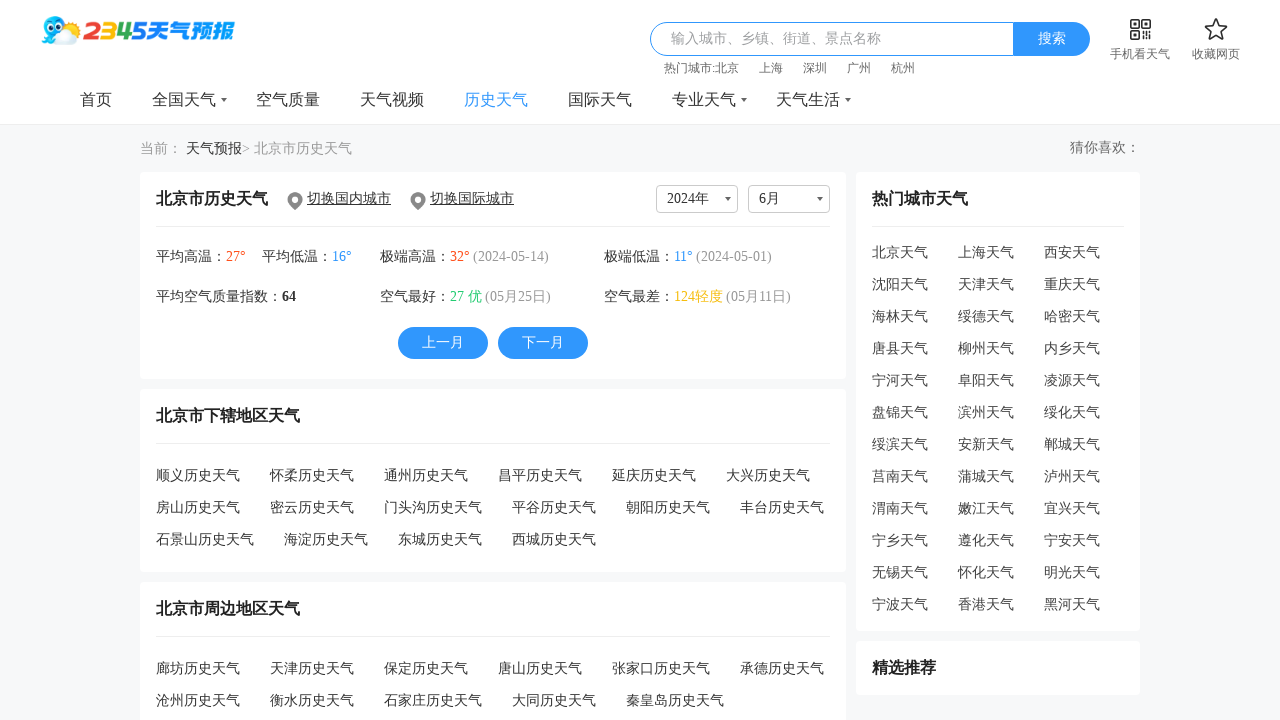

Weather history table loaded for month 6
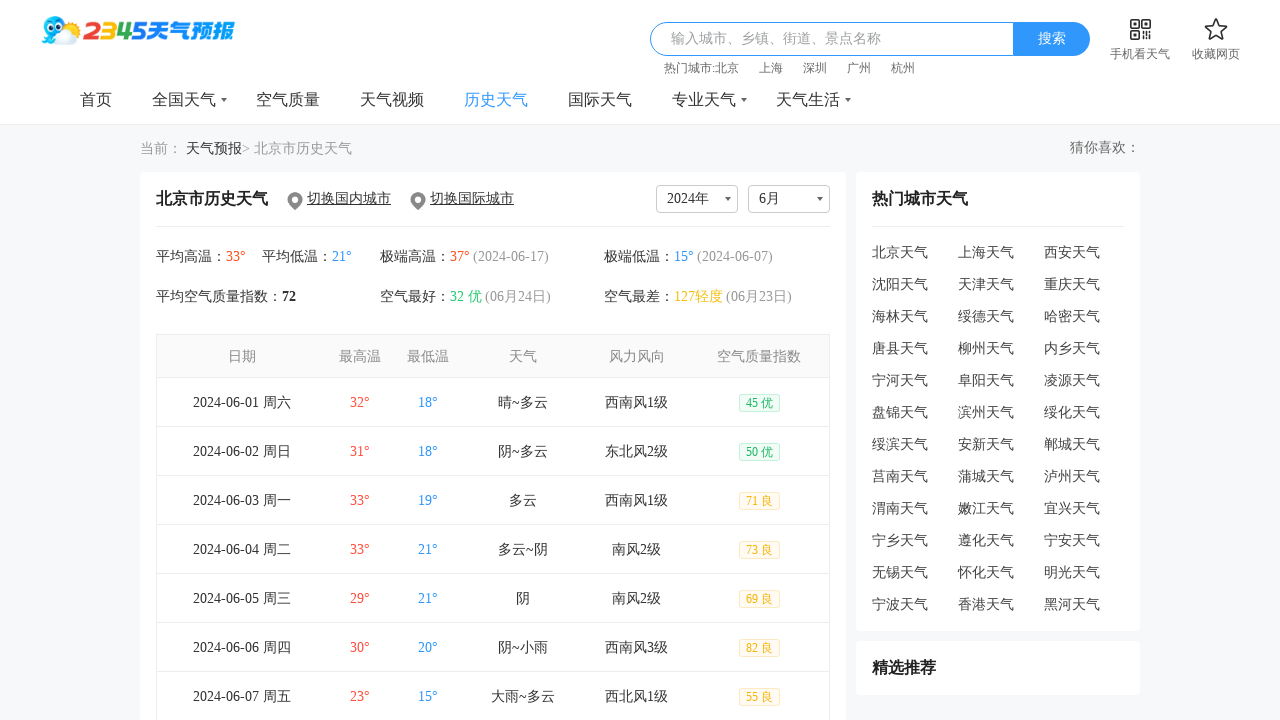

Clicked month dropdown to open it at (788, 199) on #js_monthVal
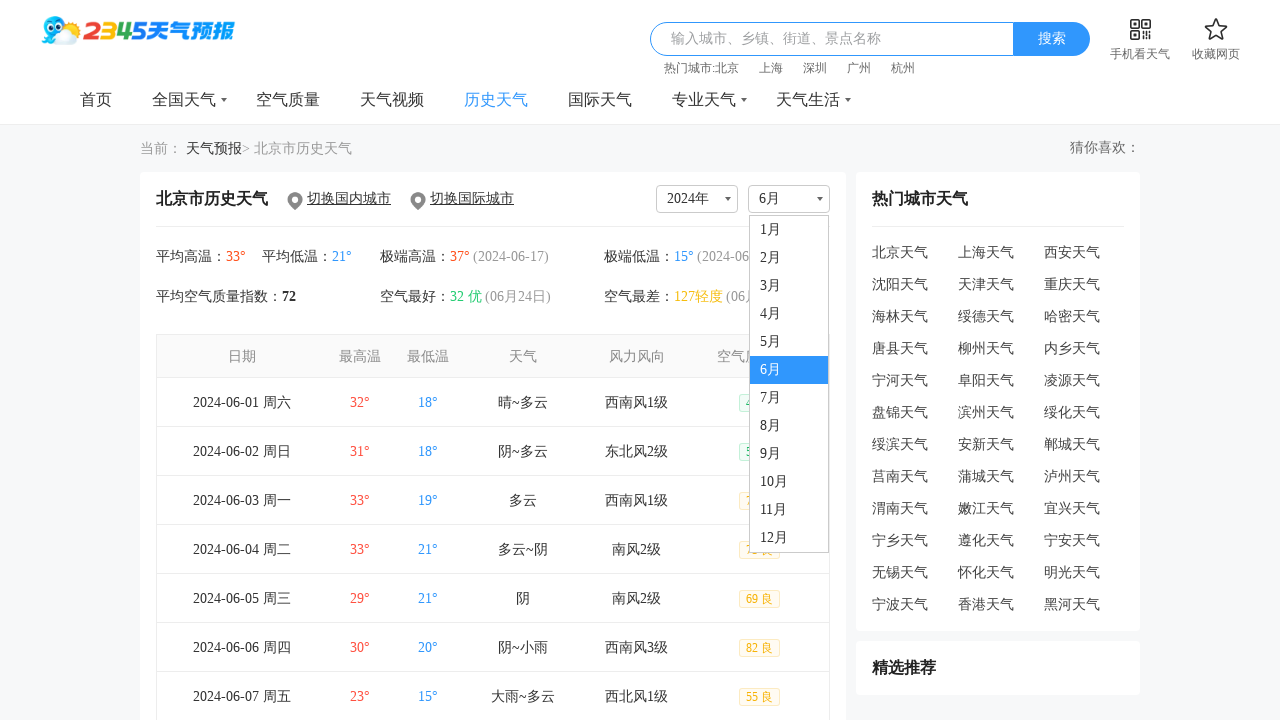

Removed existing history table to ensure fresh data loads
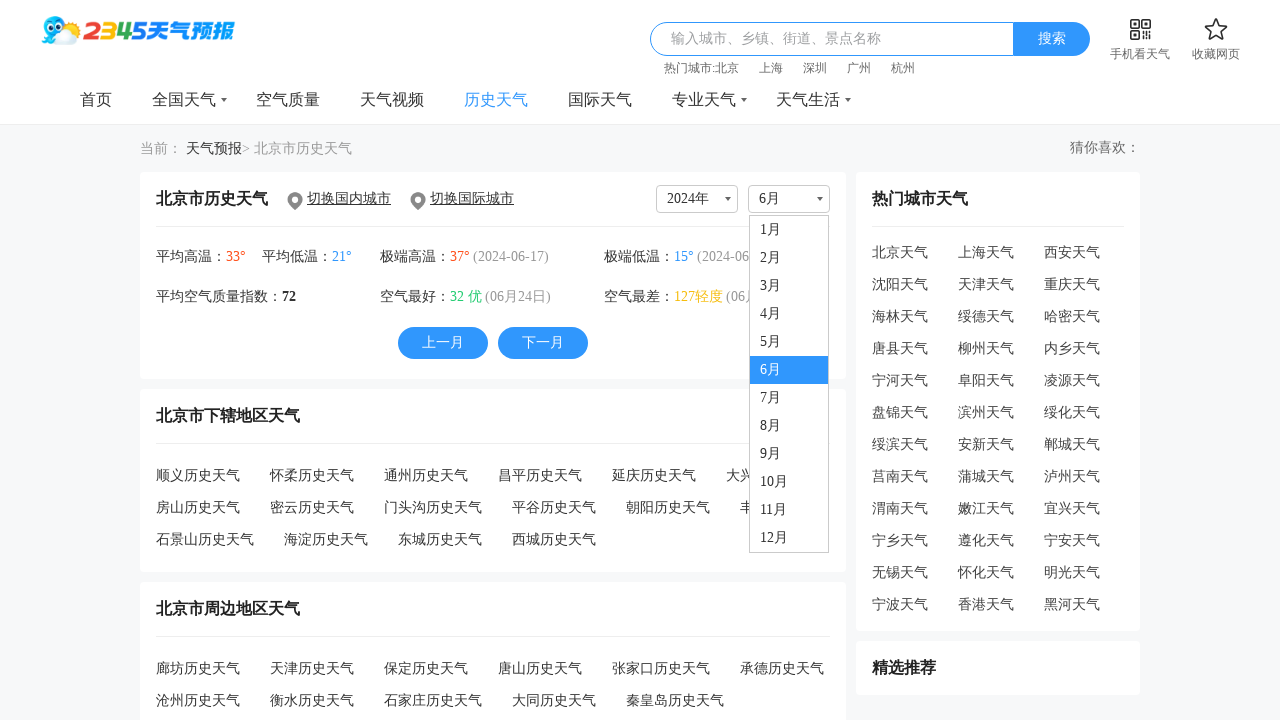

Selected month 7 from dropdown at (789, 398) on #js_monthVal+.js_selectDown a:has-text('7月')
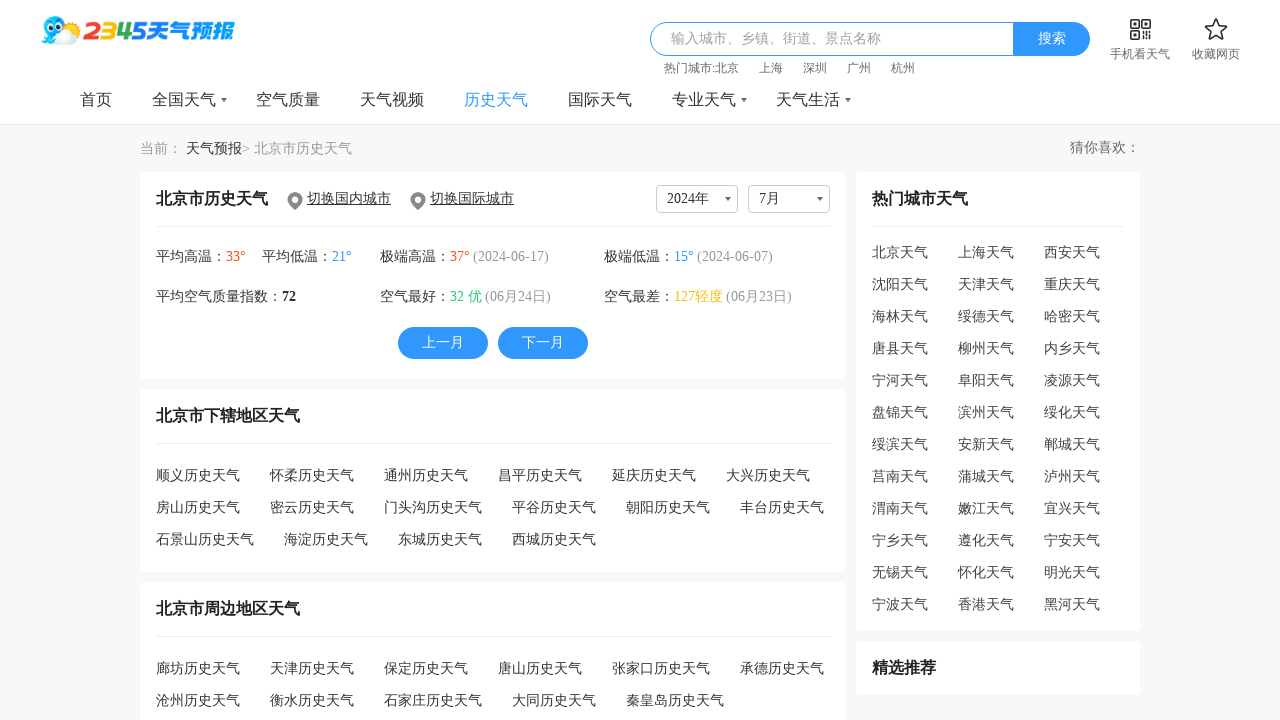

Weather history table loaded for month 7
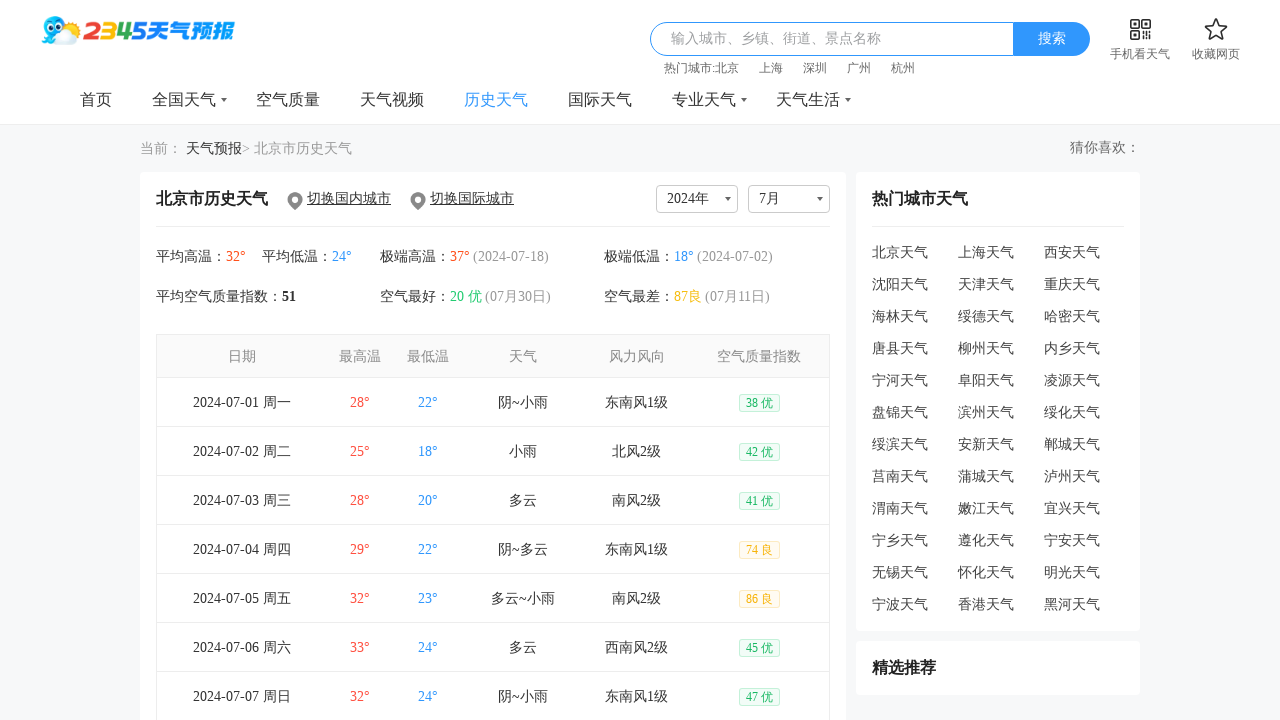

Clicked month dropdown to open it at (788, 199) on #js_monthVal
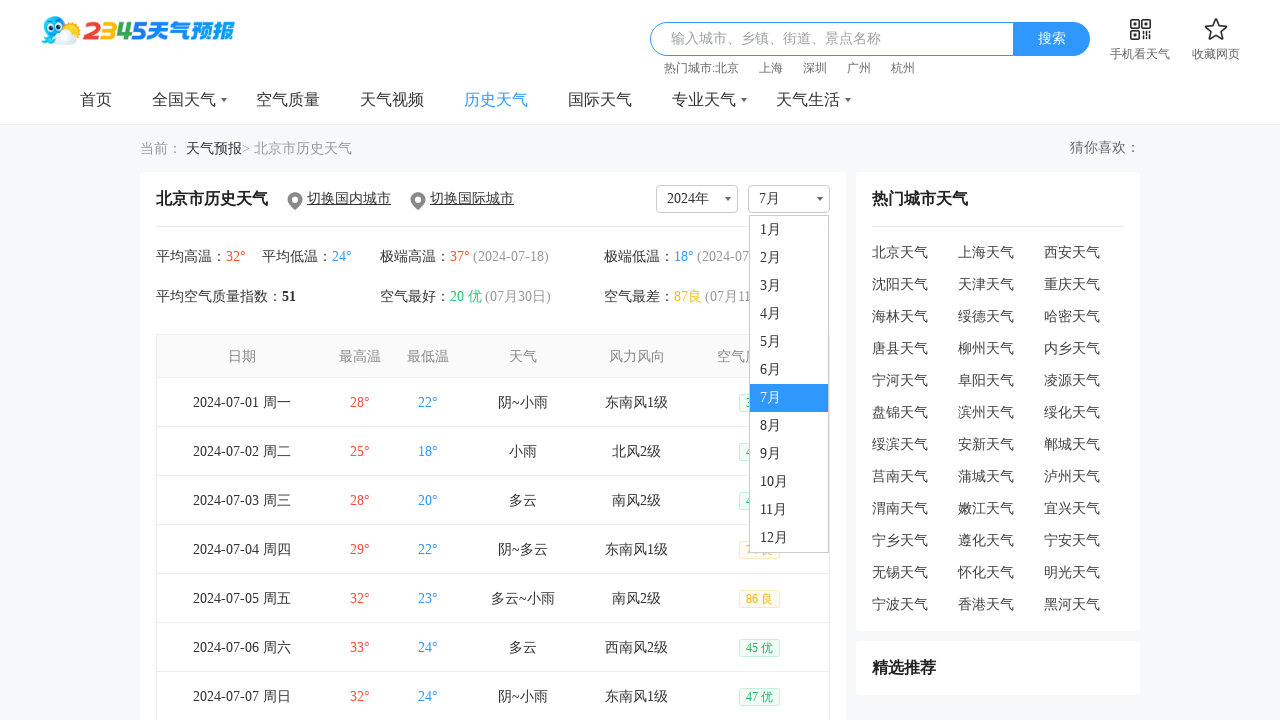

Removed existing history table to ensure fresh data loads
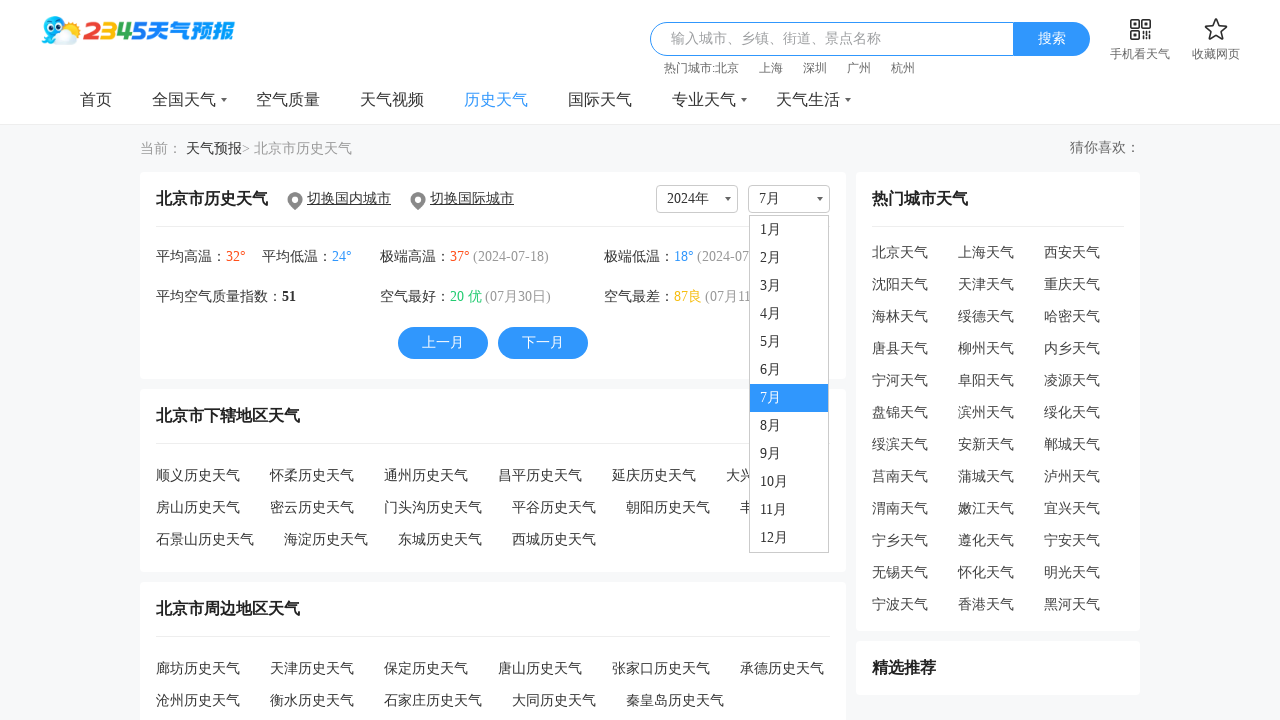

Selected month 8 from dropdown at (789, 426) on #js_monthVal+.js_selectDown a:has-text('8月')
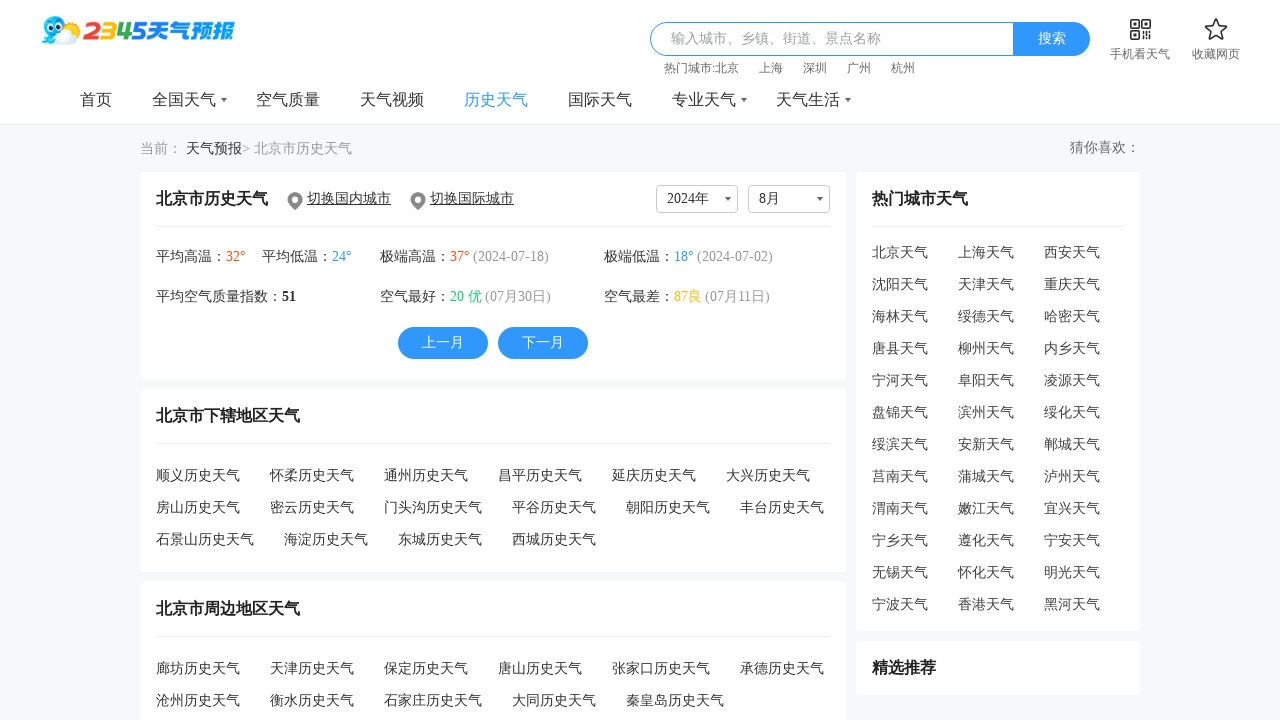

Weather history table loaded for month 8
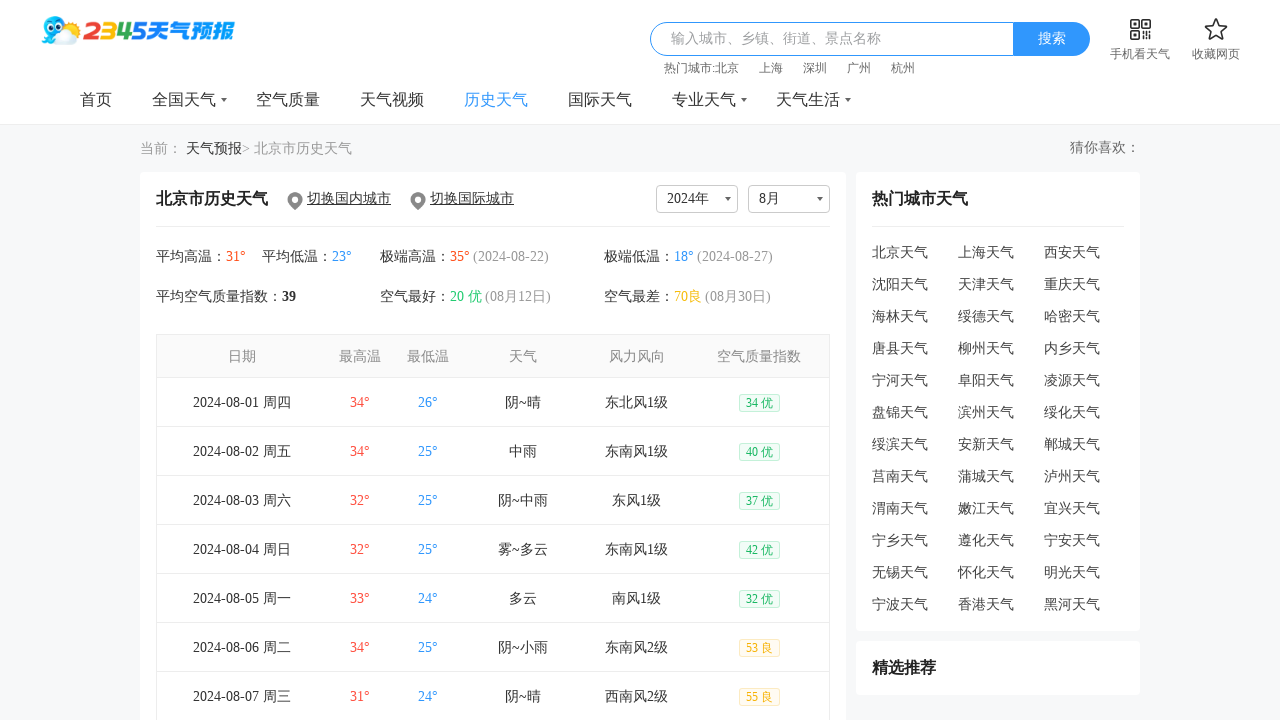

Clicked month dropdown to open it at (788, 199) on #js_monthVal
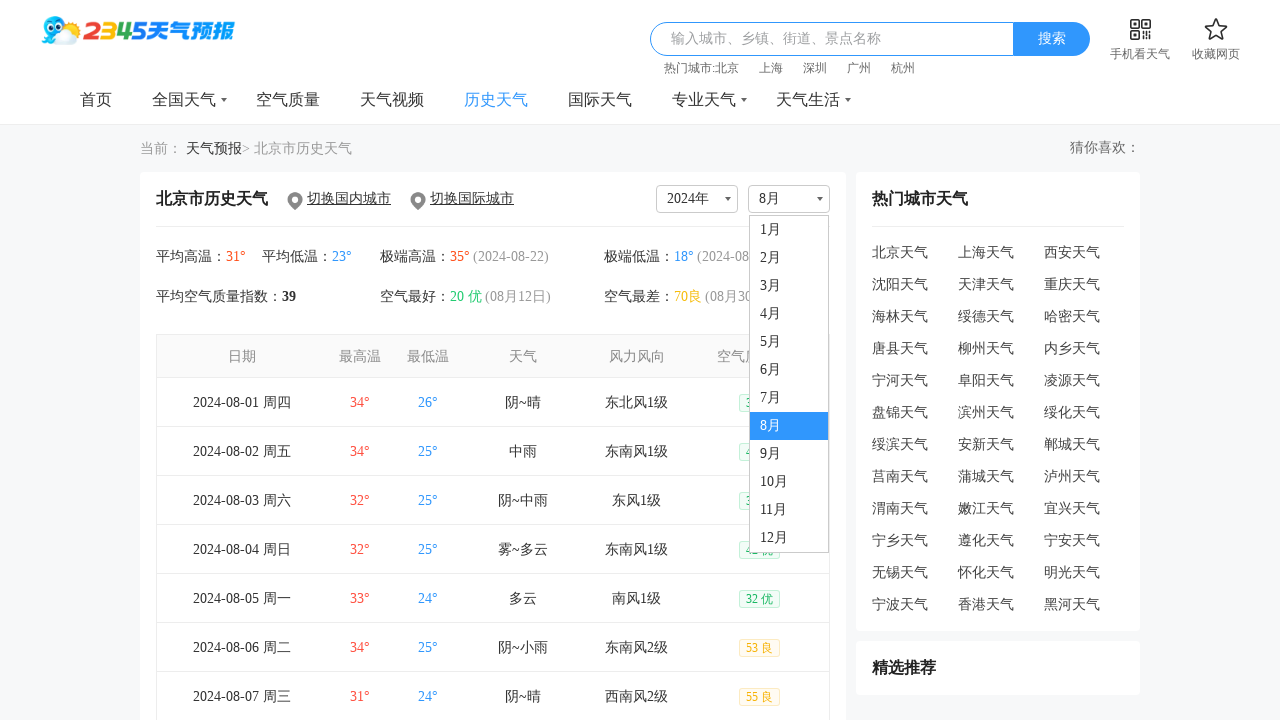

Removed existing history table to ensure fresh data loads
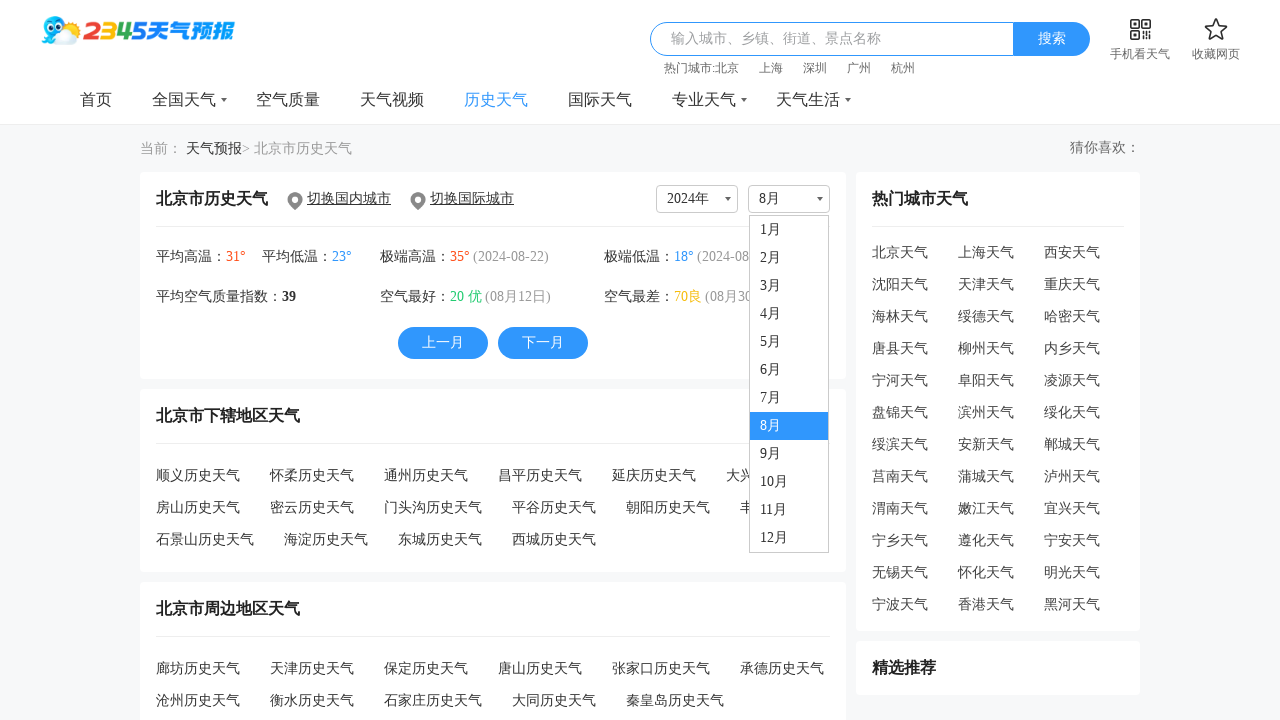

Selected month 9 from dropdown at (789, 454) on #js_monthVal+.js_selectDown a:has-text('9月')
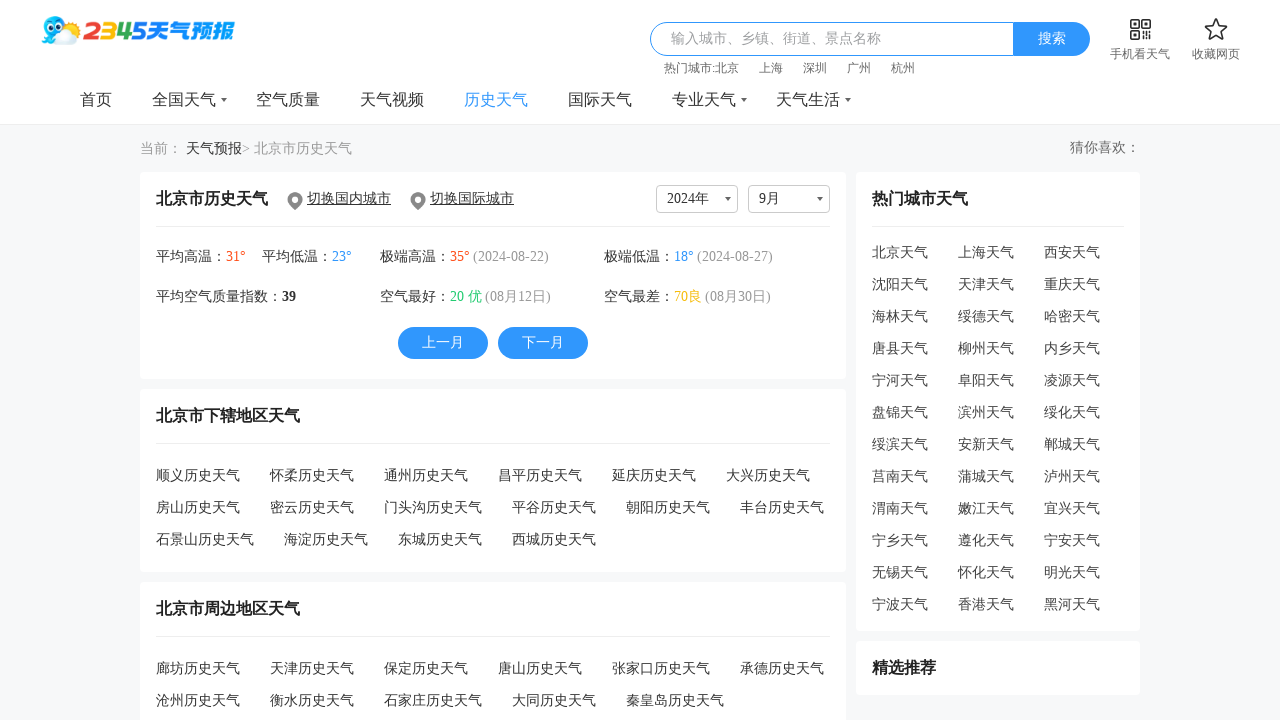

Weather history table loaded for month 9
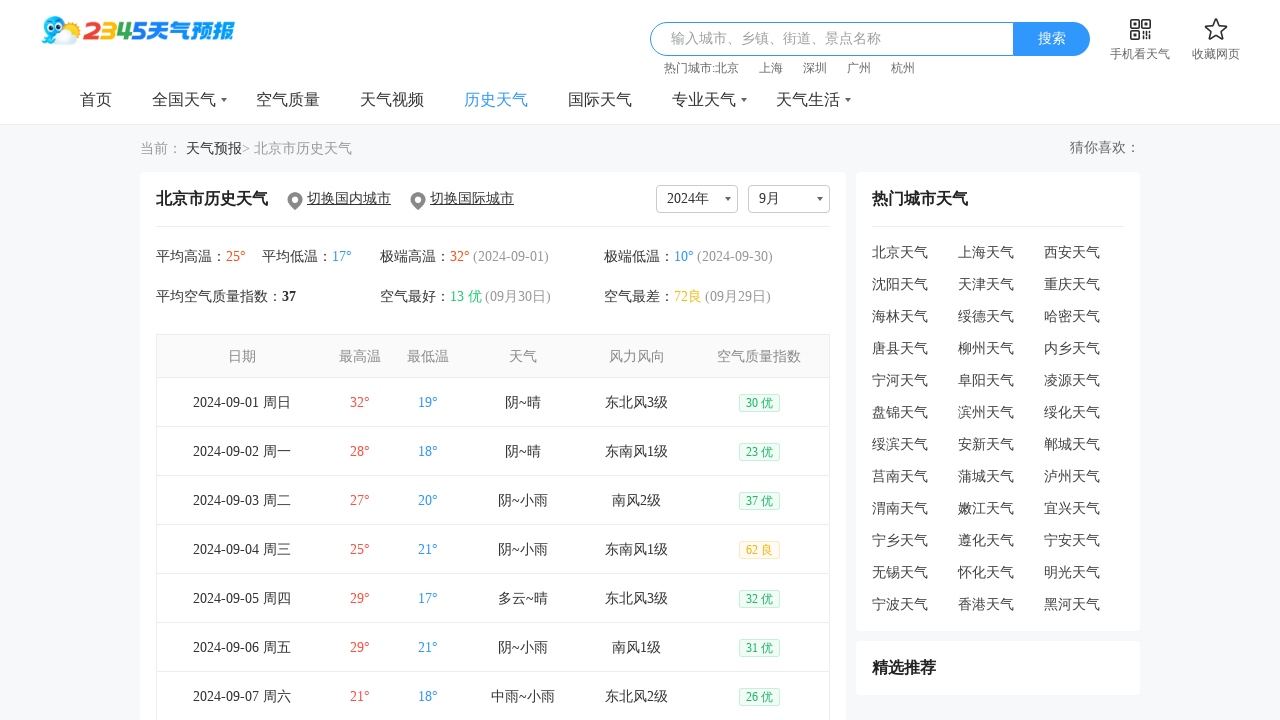

Clicked month dropdown to open it at (788, 199) on #js_monthVal
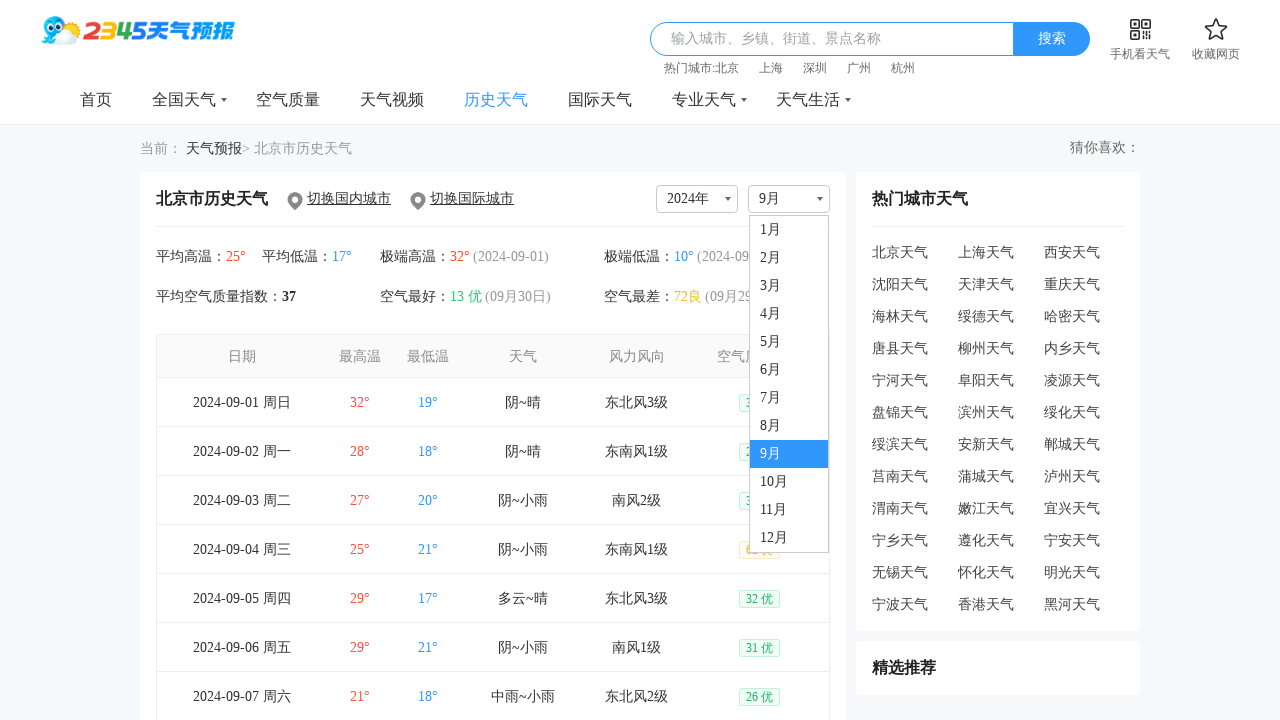

Removed existing history table to ensure fresh data loads
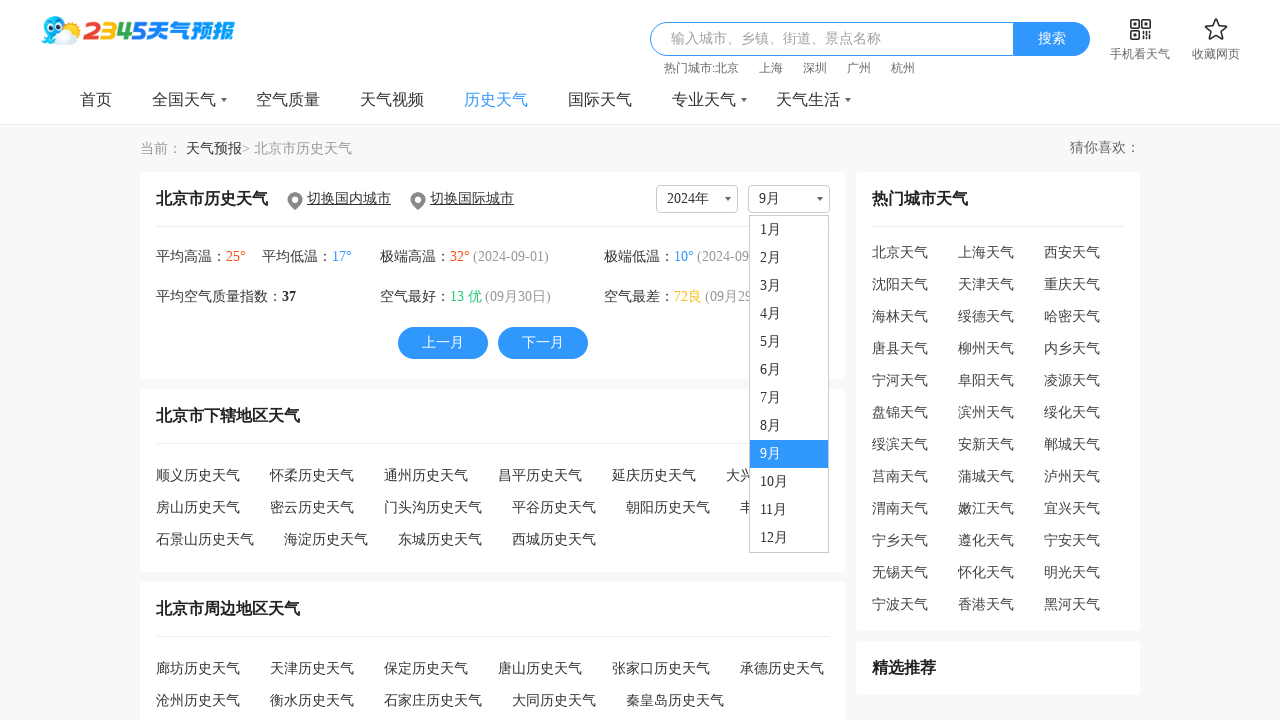

Selected month 10 from dropdown at (789, 482) on #js_monthVal+.js_selectDown a:has-text('10月')
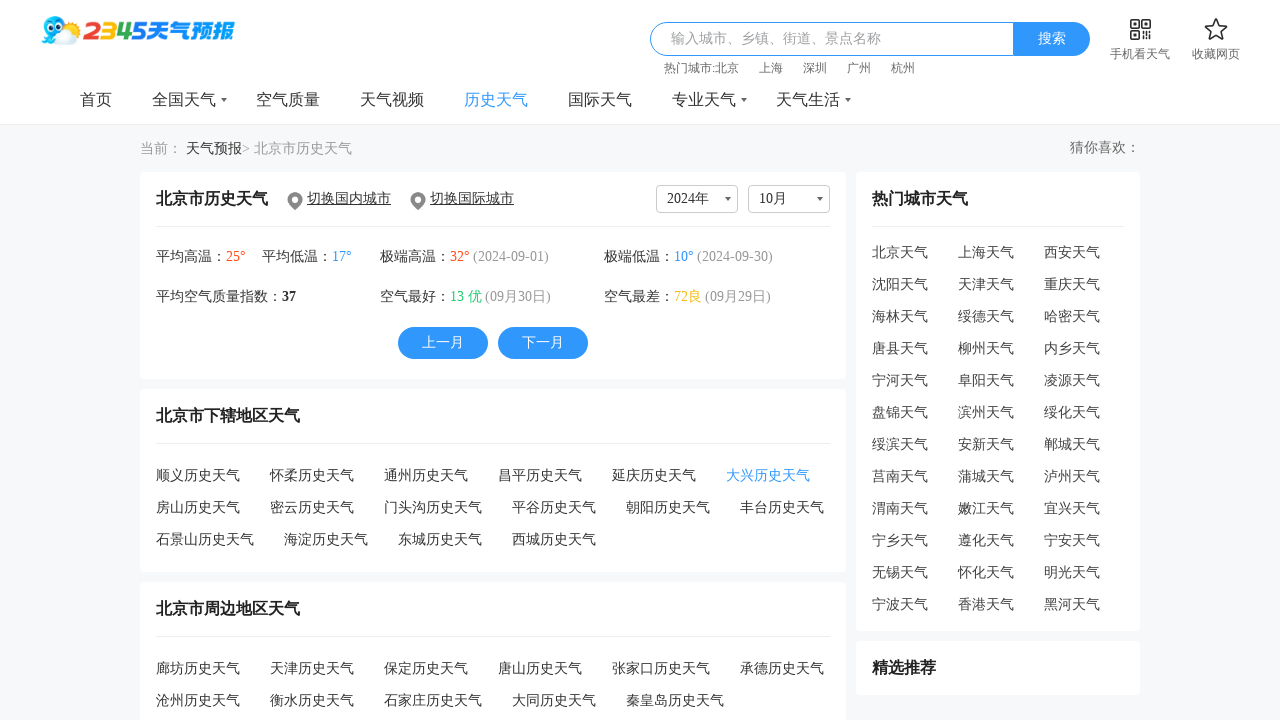

Weather history table loaded for month 10
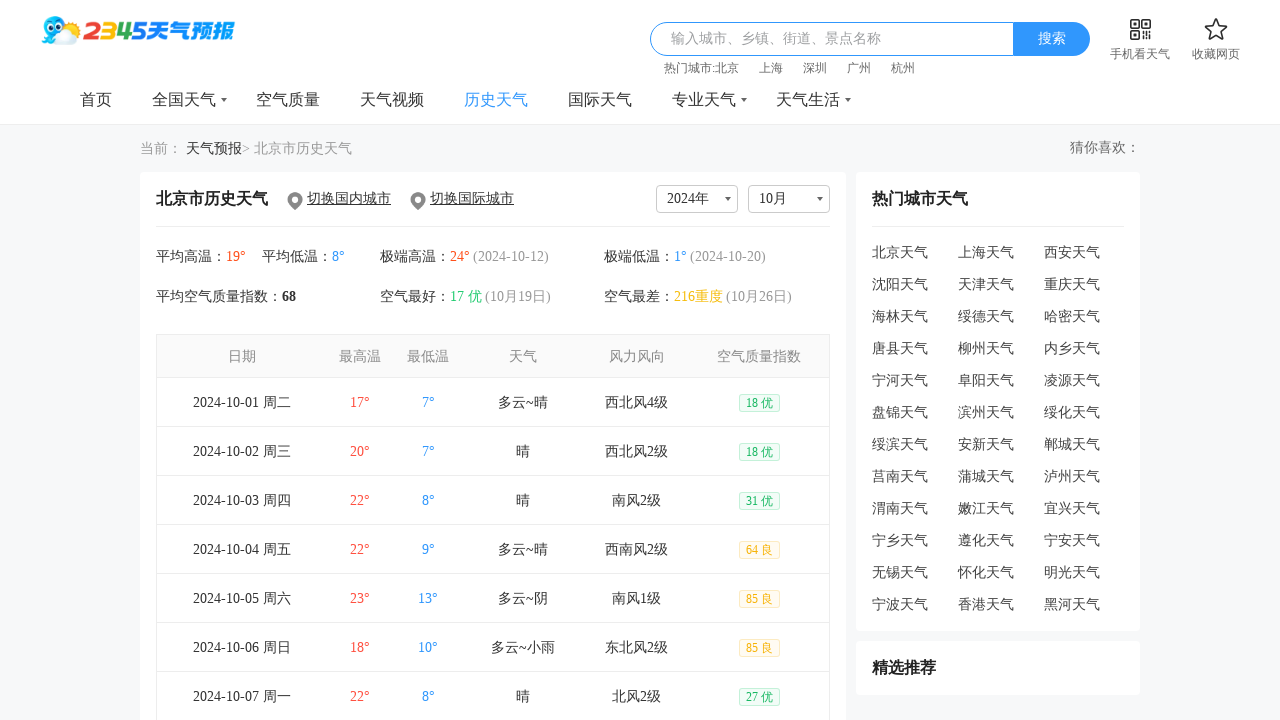

Clicked month dropdown to open it at (788, 199) on #js_monthVal
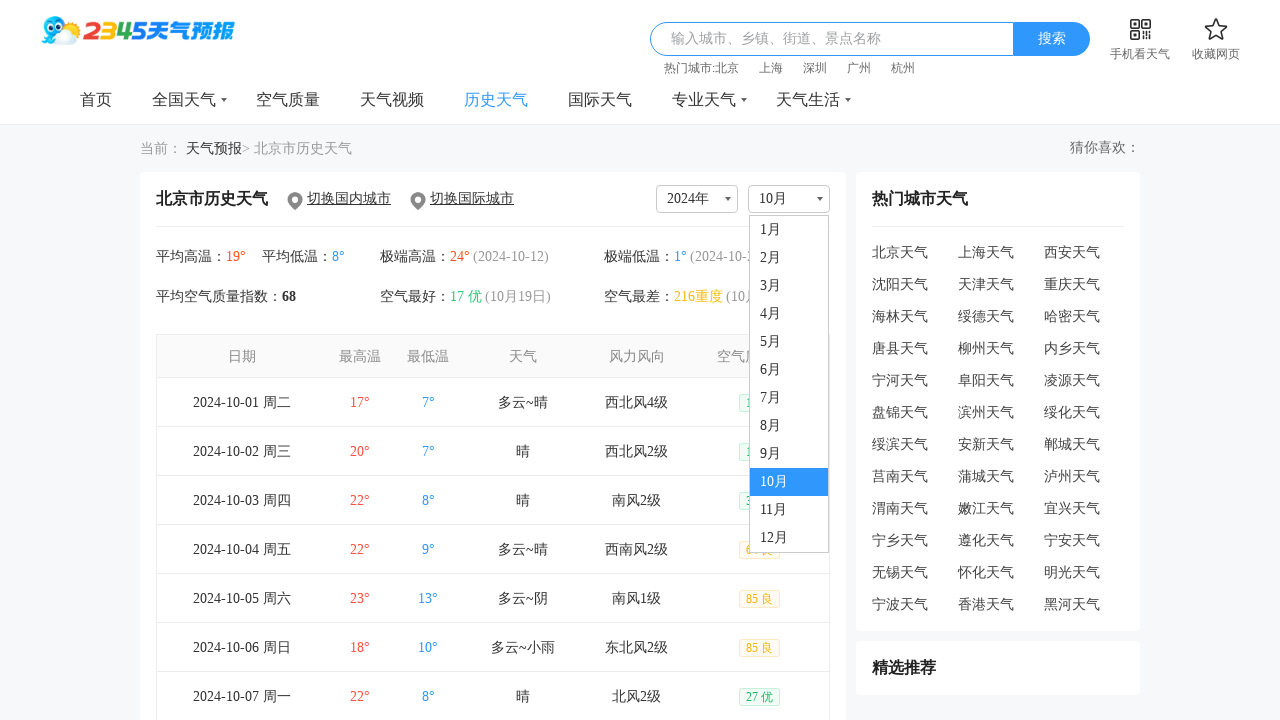

Removed existing history table to ensure fresh data loads
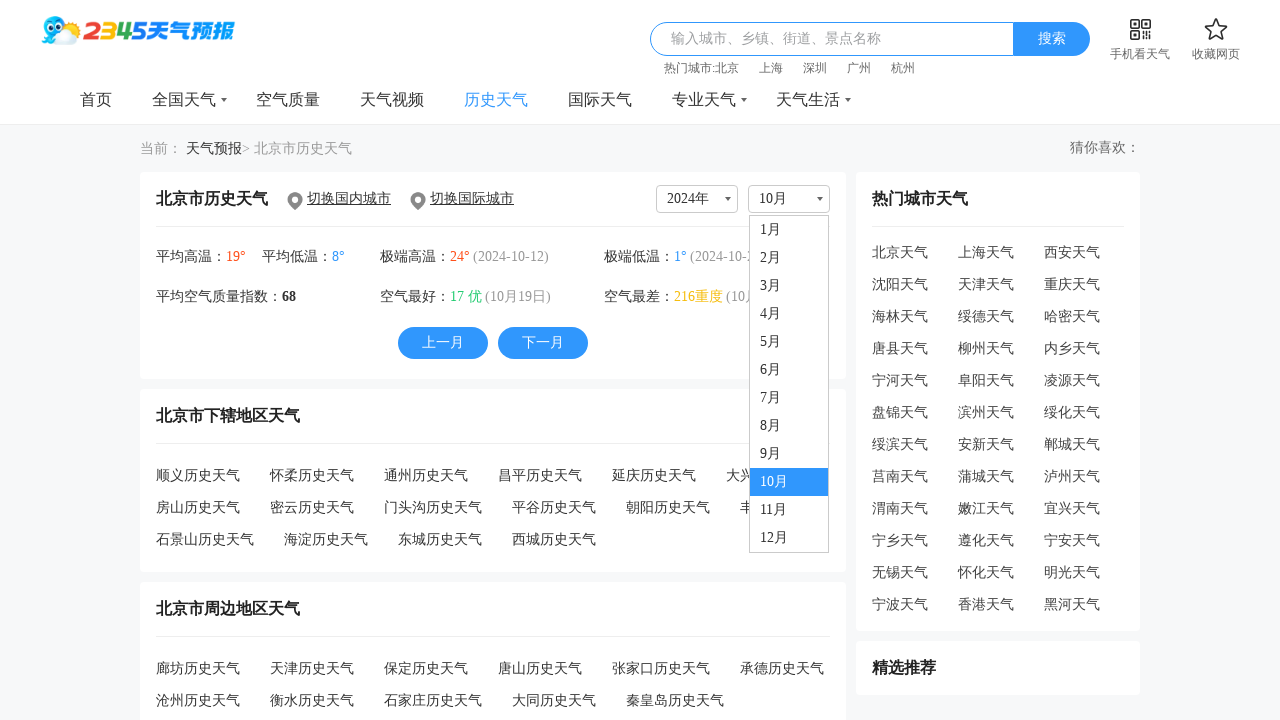

Selected month 11 from dropdown at (789, 510) on #js_monthVal+.js_selectDown a:has-text('11月')
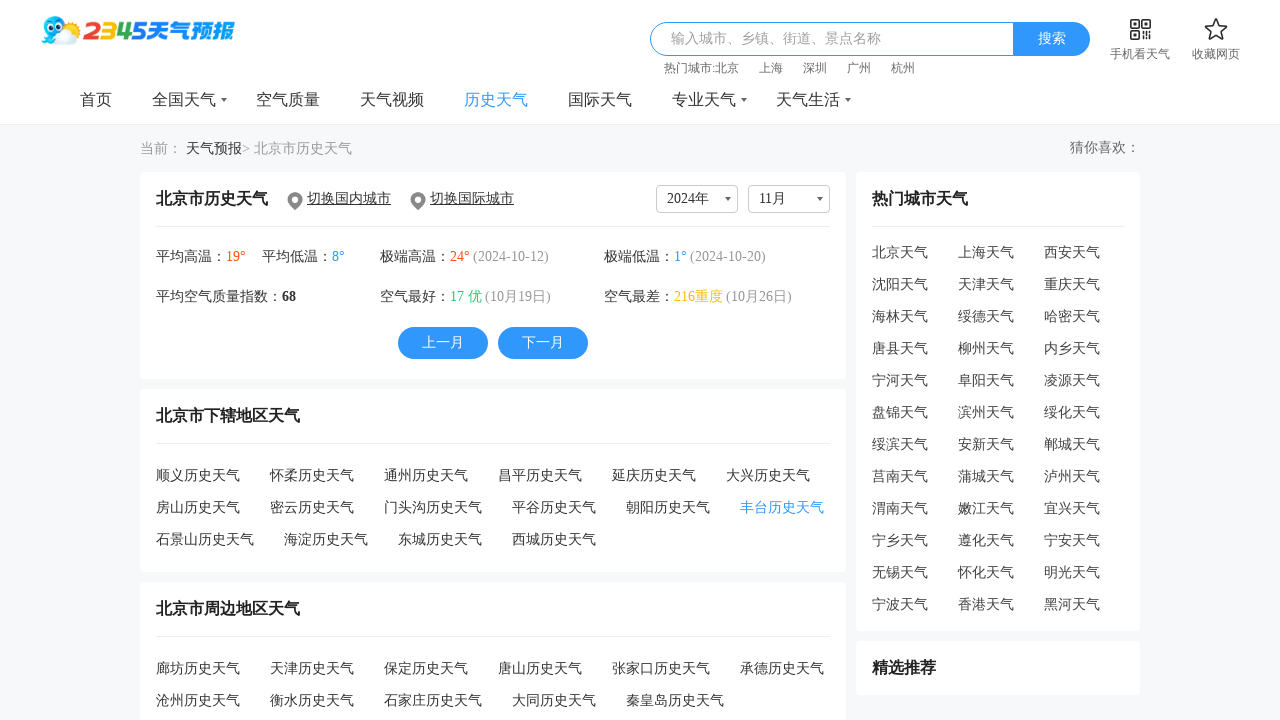

Weather history table loaded for month 11
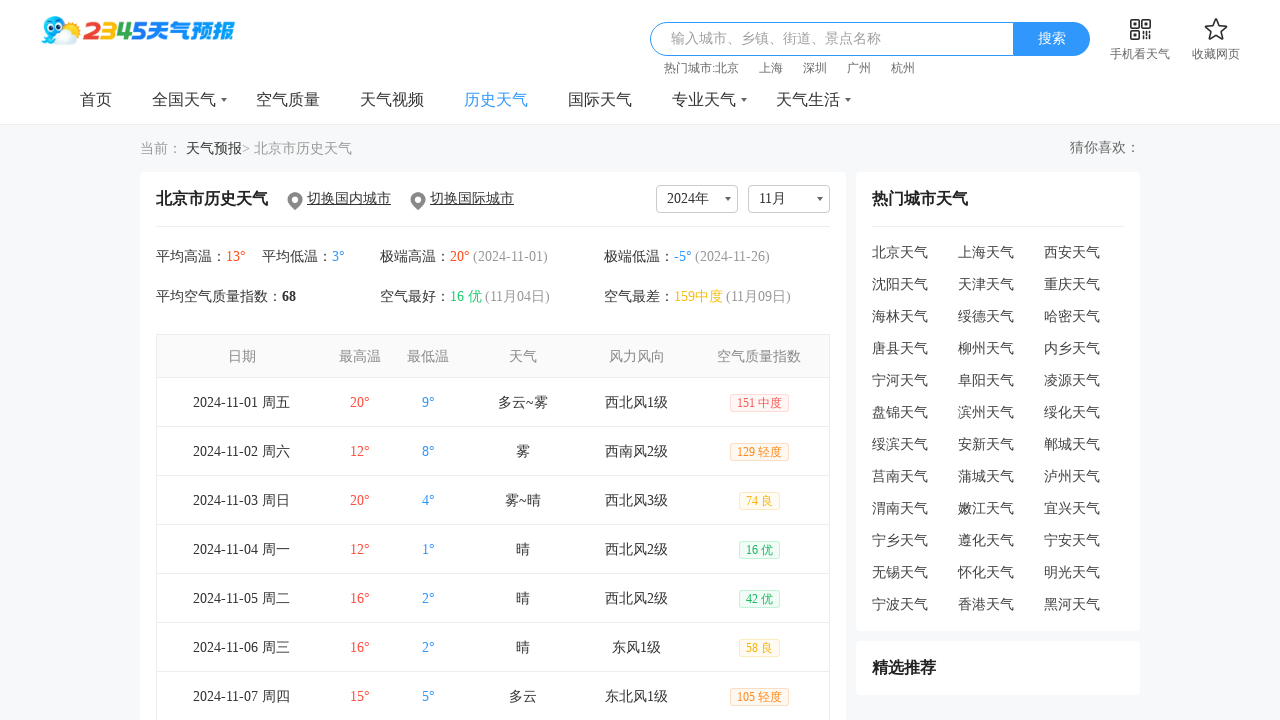

Clicked month dropdown to open it at (788, 199) on #js_monthVal
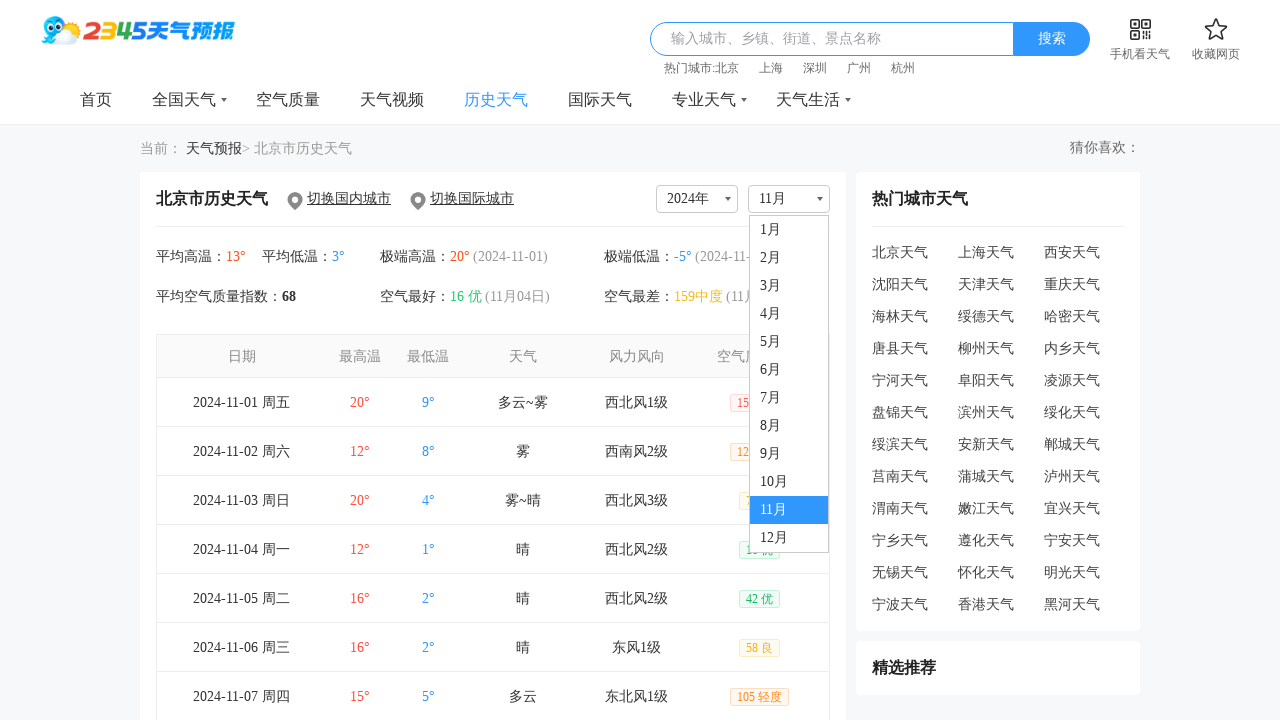

Removed existing history table to ensure fresh data loads
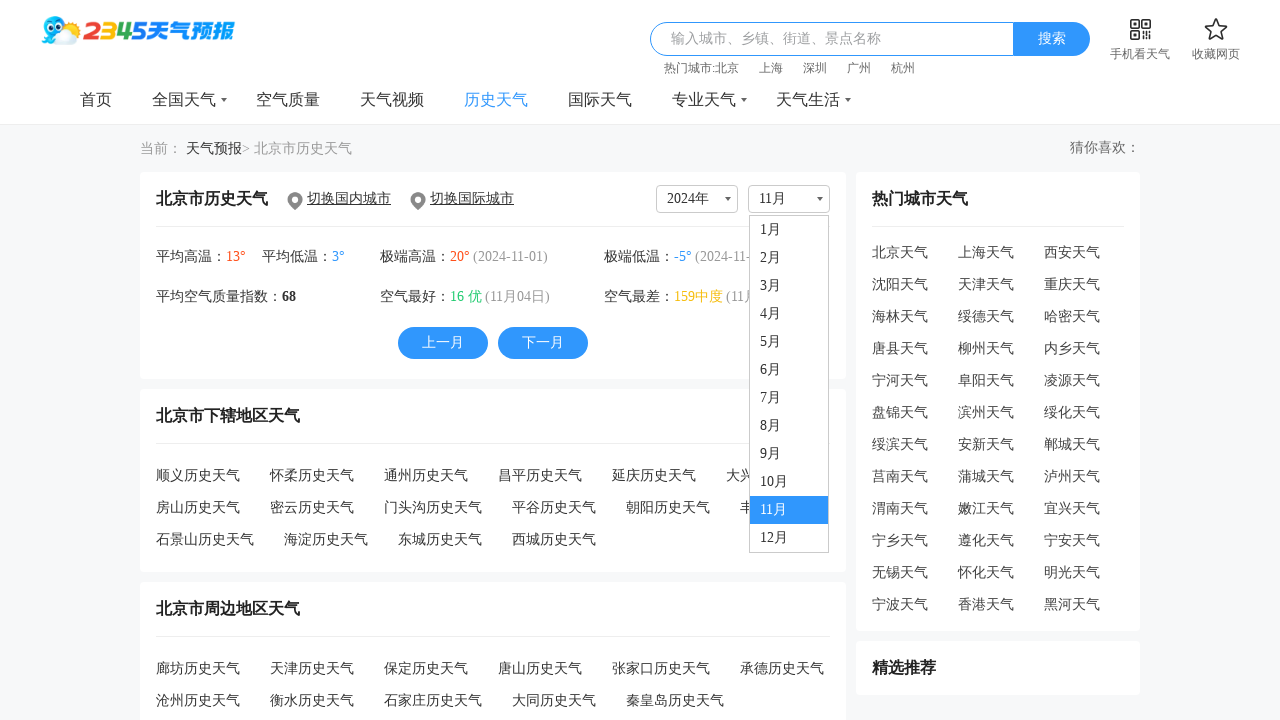

Selected month 12 from dropdown at (789, 538) on #js_monthVal+.js_selectDown a:has-text('12月')
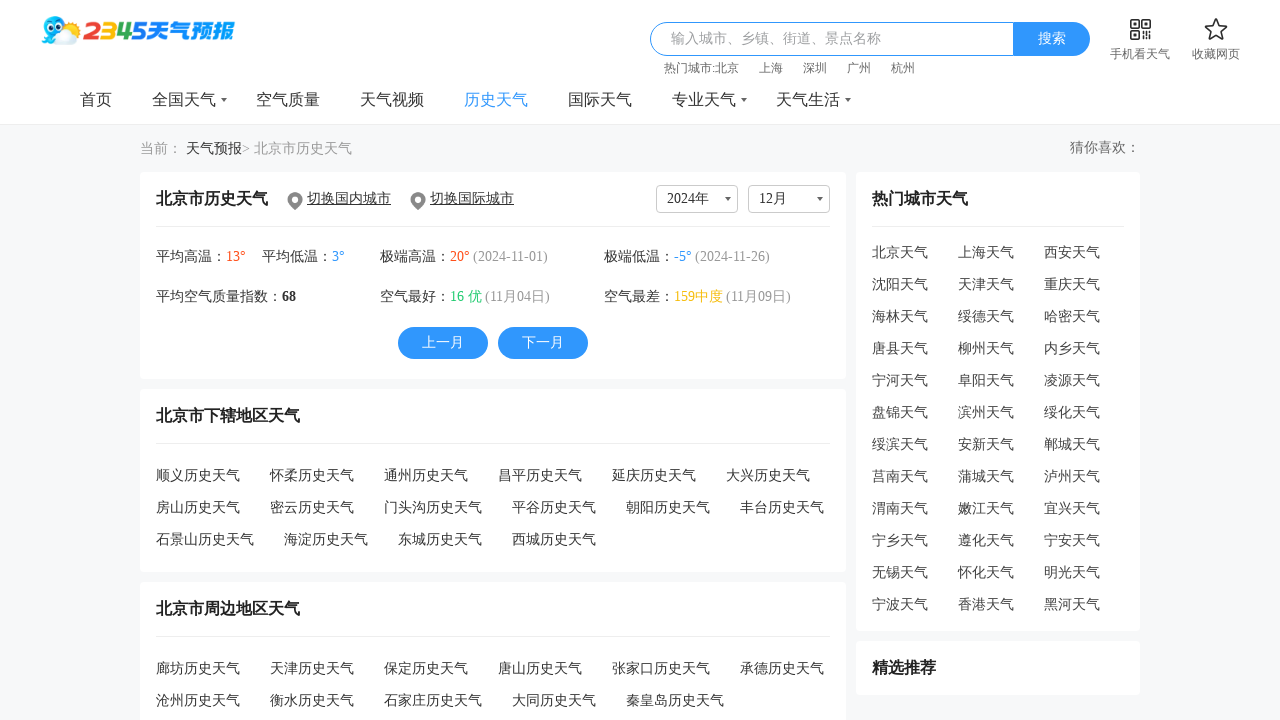

Weather history table loaded for month 12
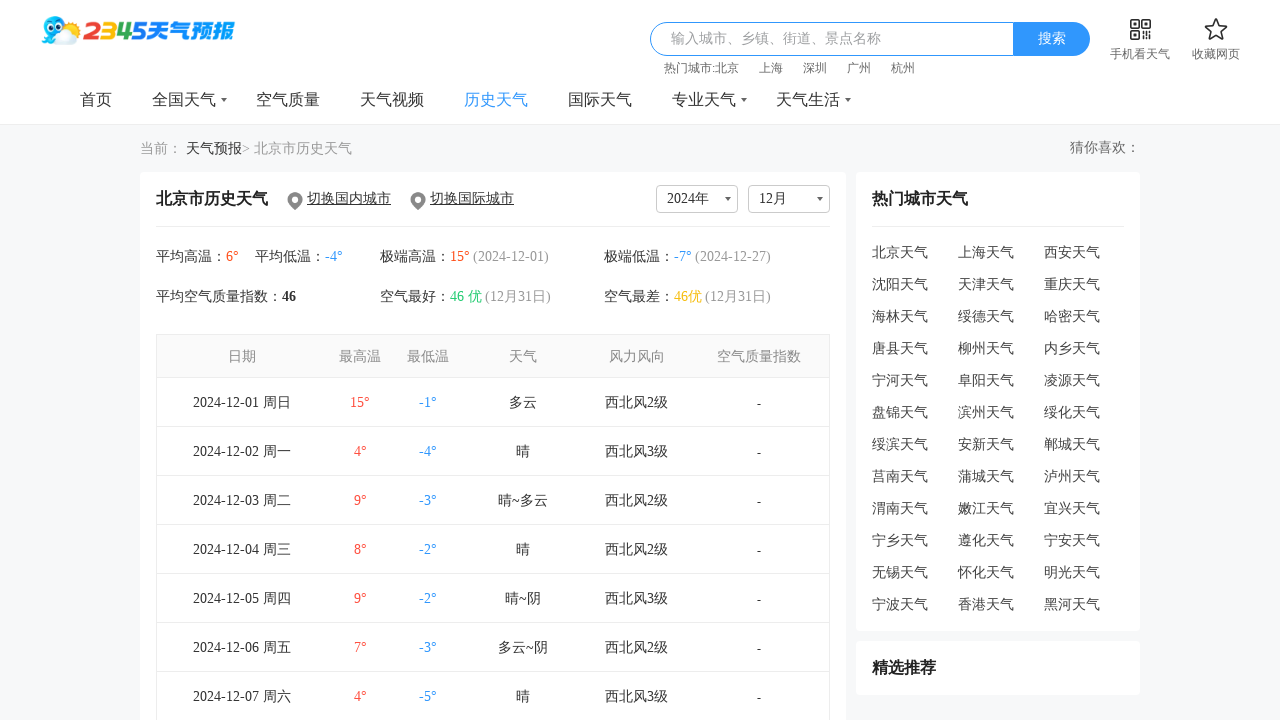

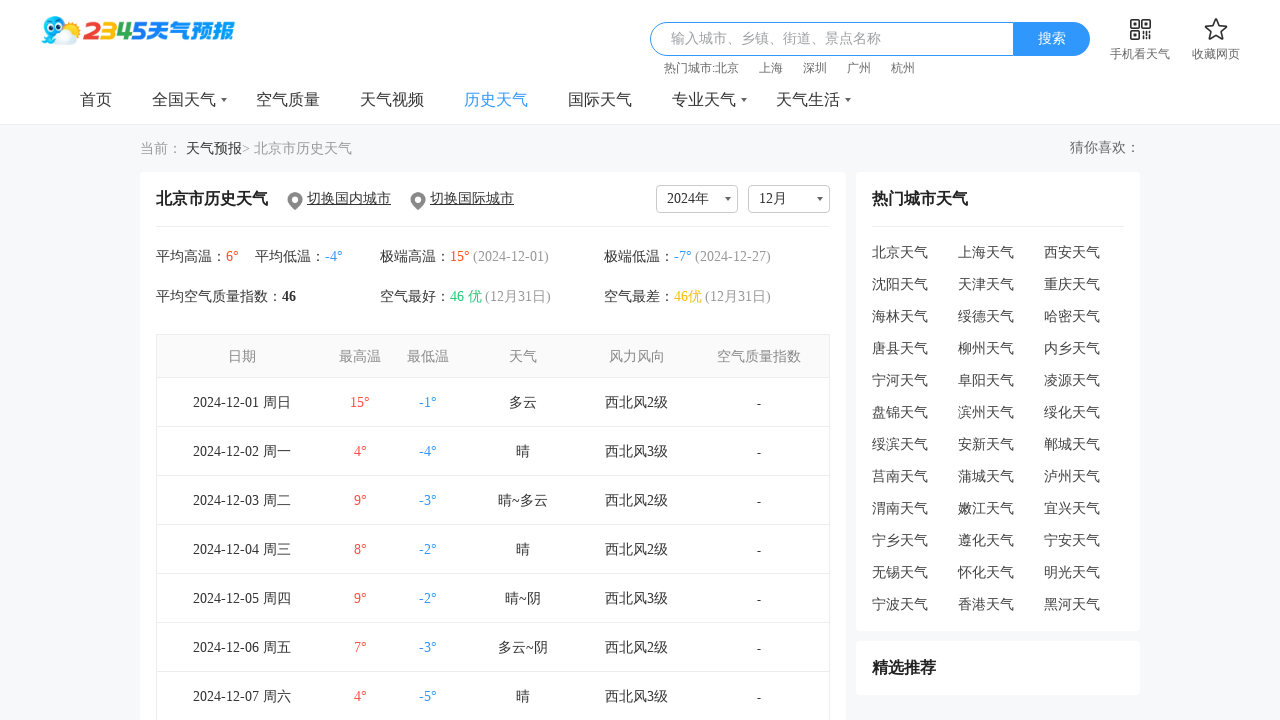